Tests Stepik lesson submission by filling in an answer in the textarea and submitting it

Starting URL: https://stepik.org/lesson/236895/step/1

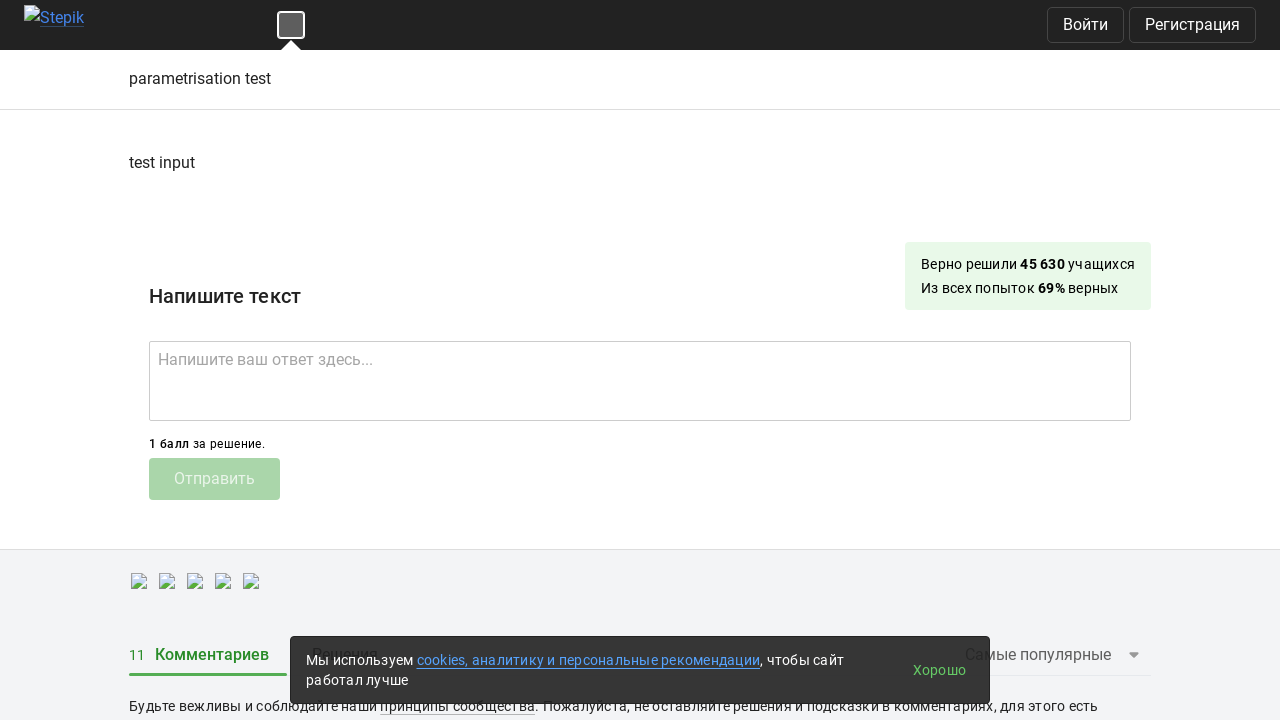

Waited for textarea element to load on first lesson
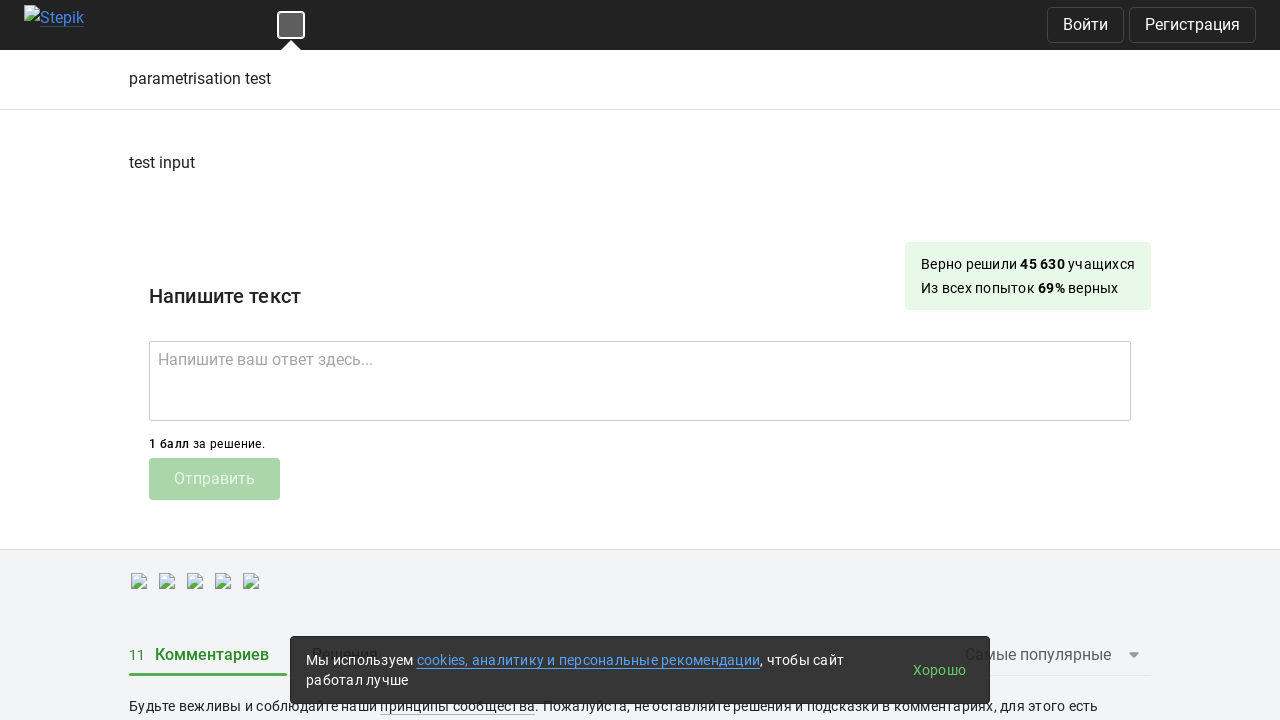

Filled textarea with computed logarithmic answer on textarea
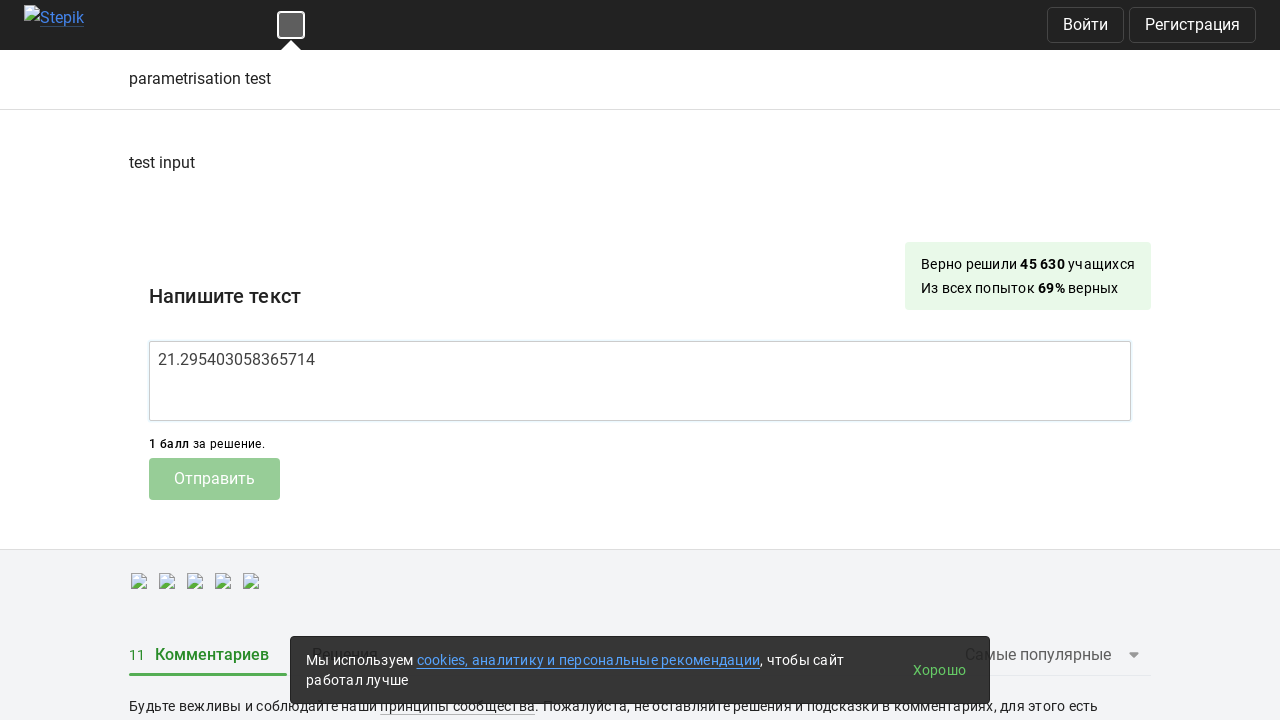

Clicked submit button to submit answer at (214, 479) on .submit-submission
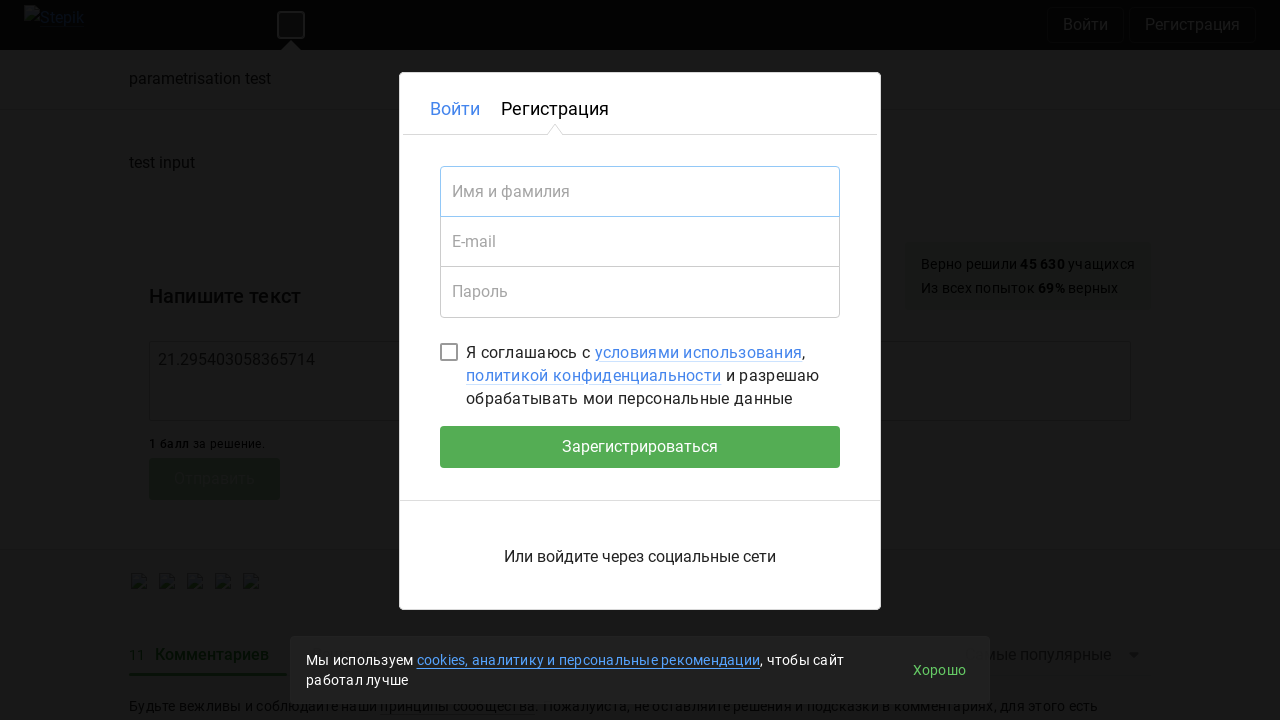

Waited for submission to process
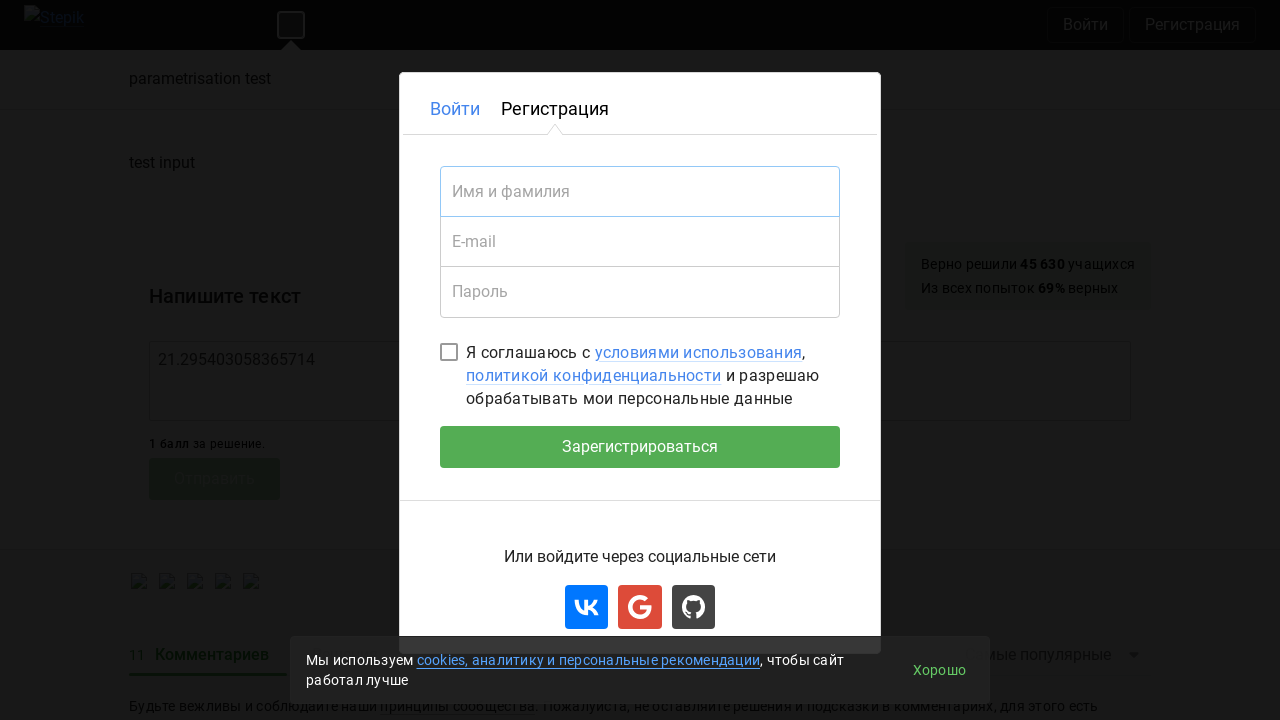

Navigated to second lesson (236896)
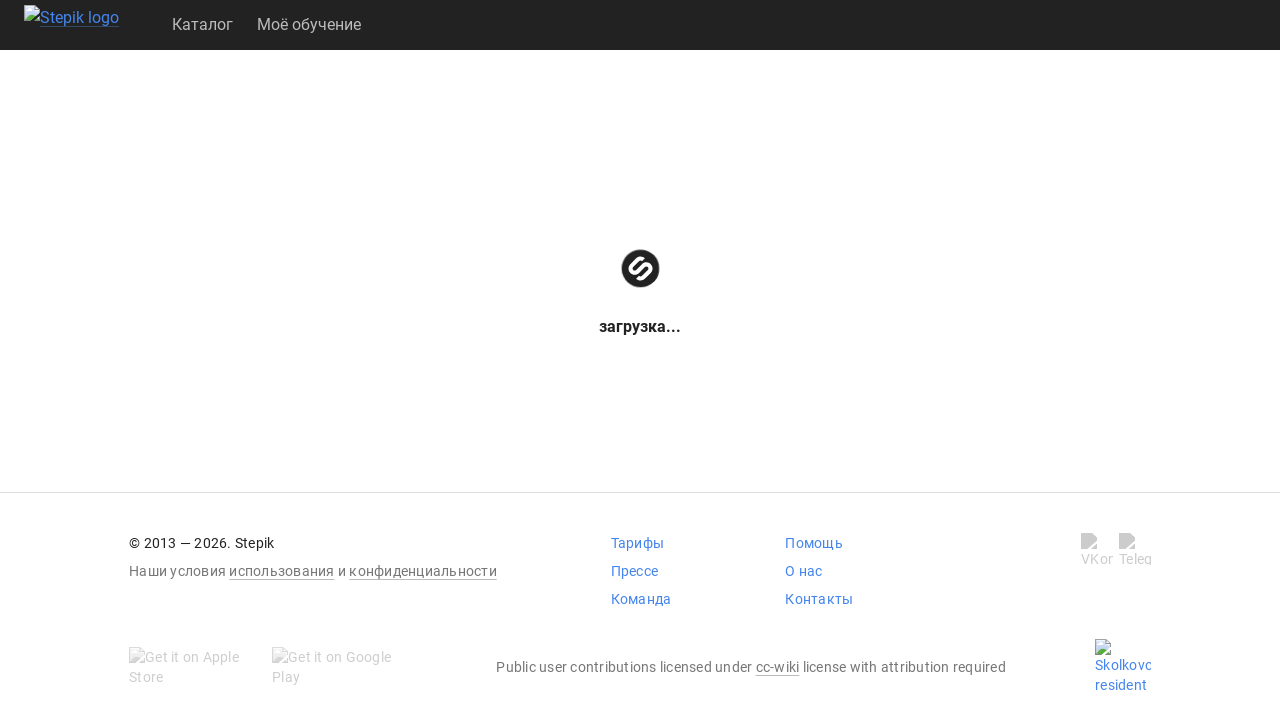

Waited for textarea element to load on second lesson
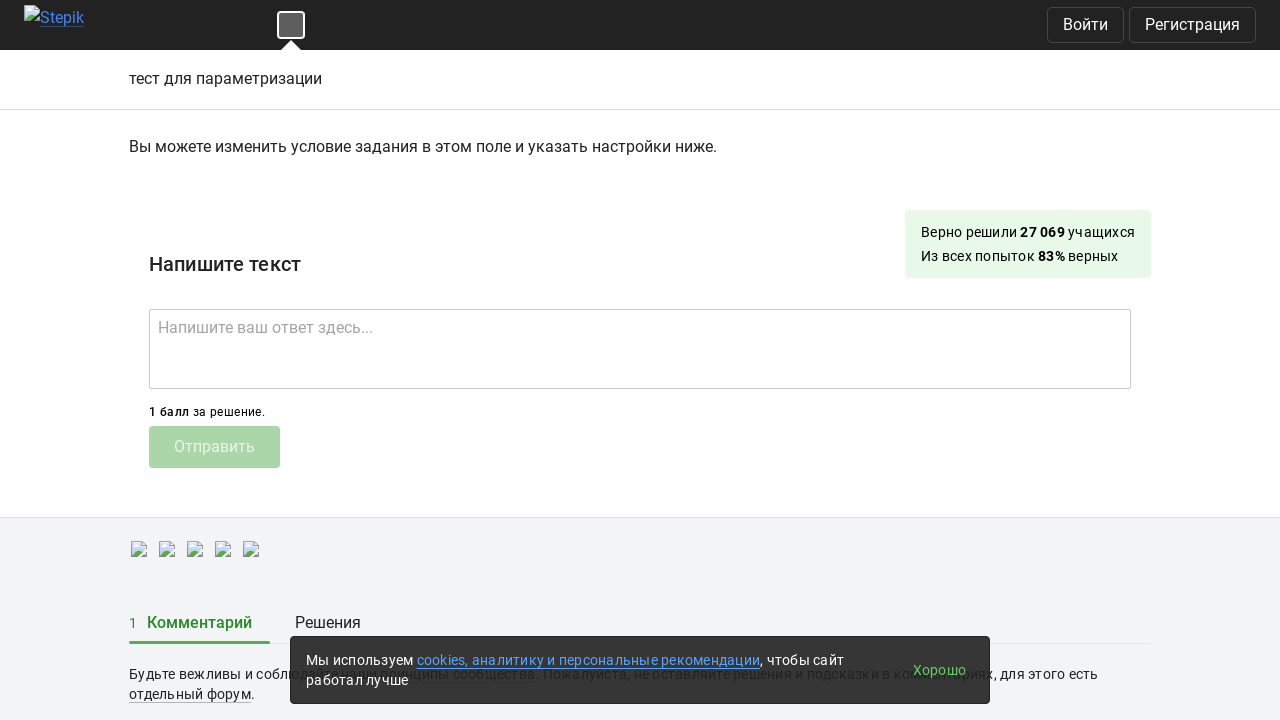

Filled textarea with computed logarithmic answer on textarea
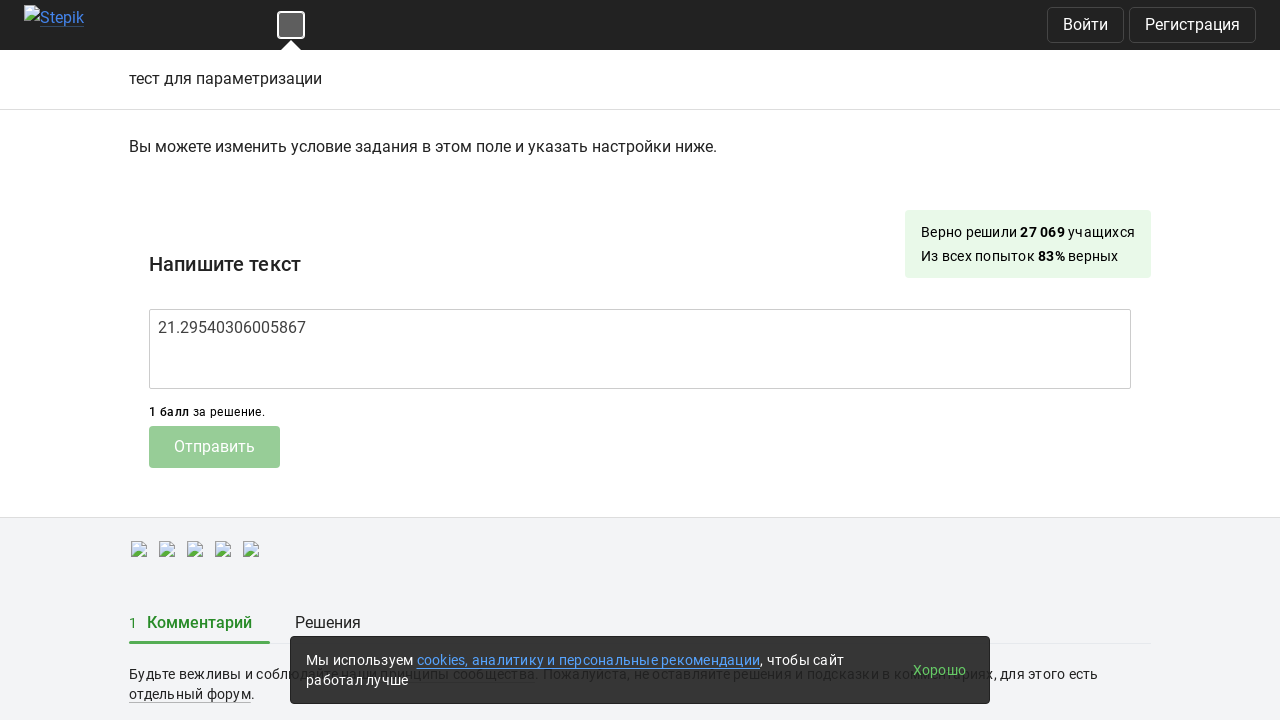

Clicked submit button to submit answer at (214, 447) on .submit-submission
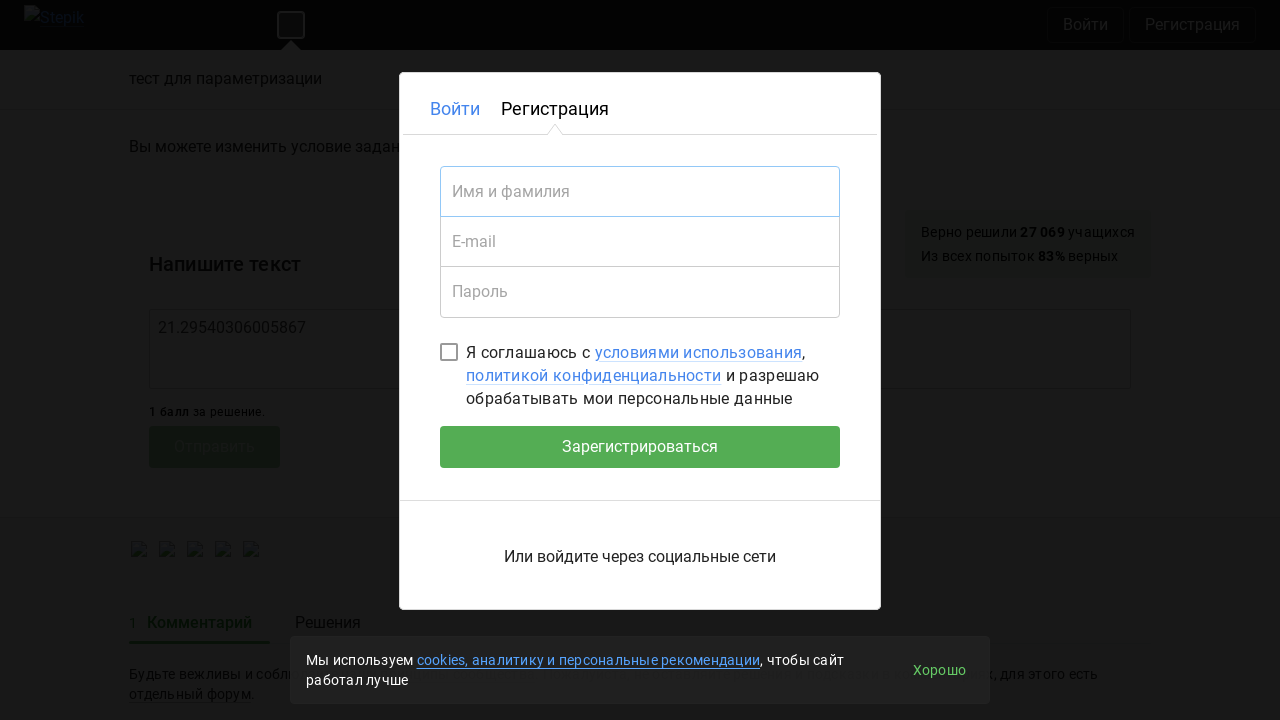

Waited for submission to process
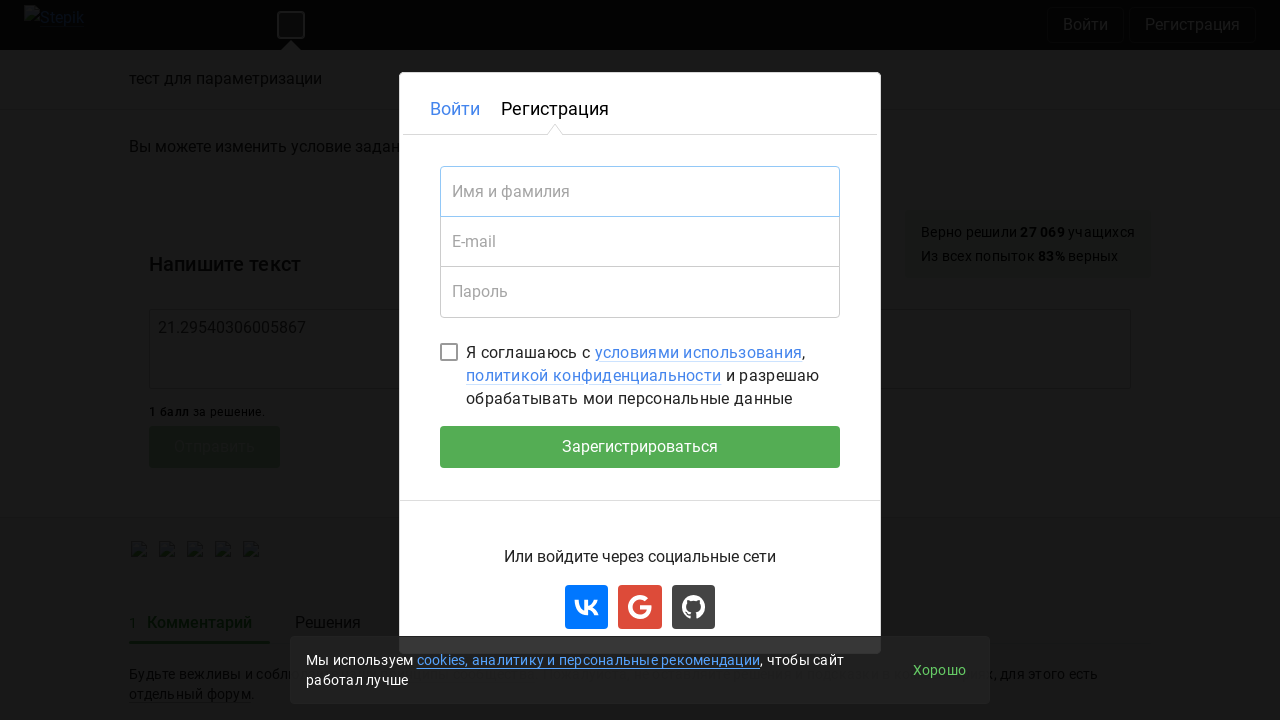

Navigated to third lesson (236897)
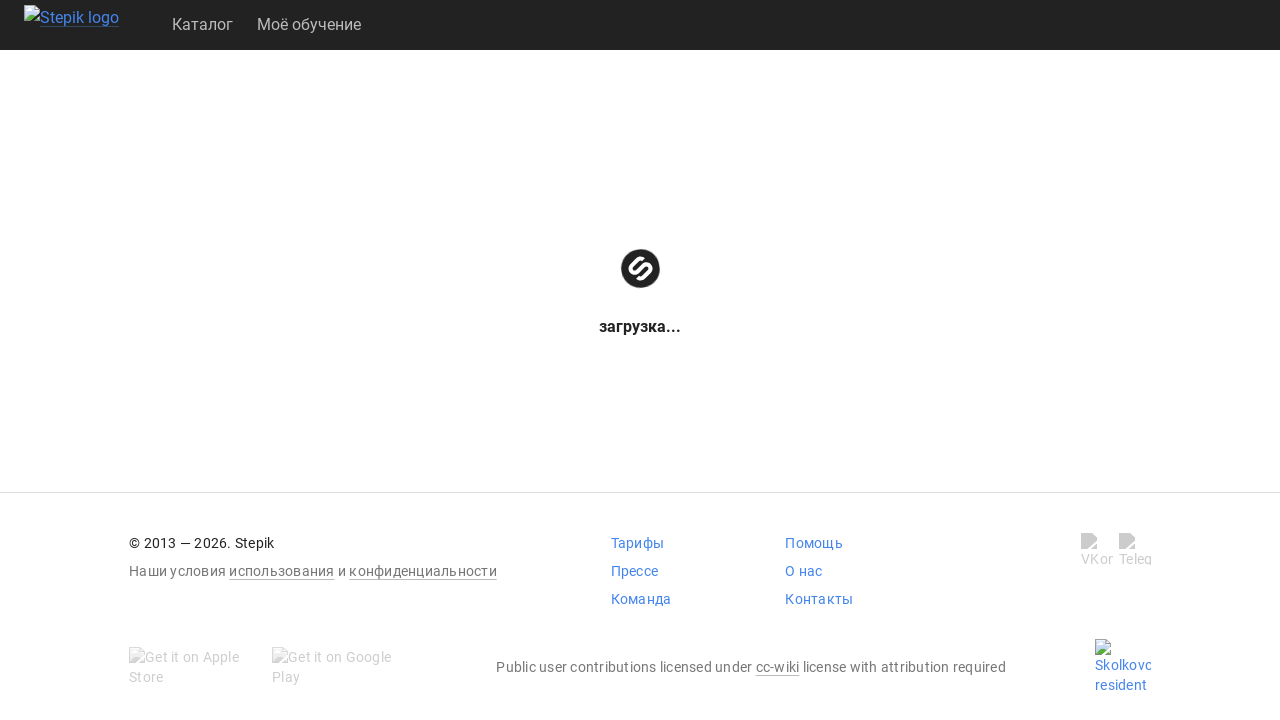

Waited for textarea element to load on third lesson
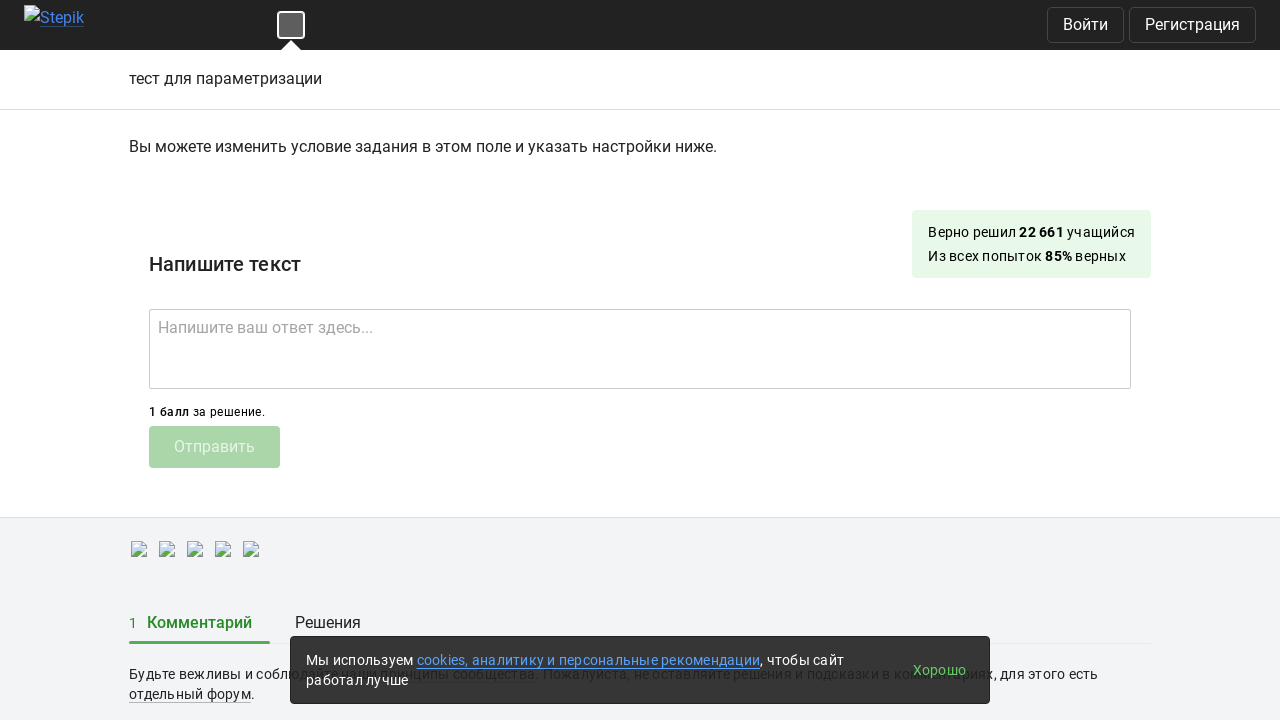

Filled textarea with computed logarithmic answer on textarea
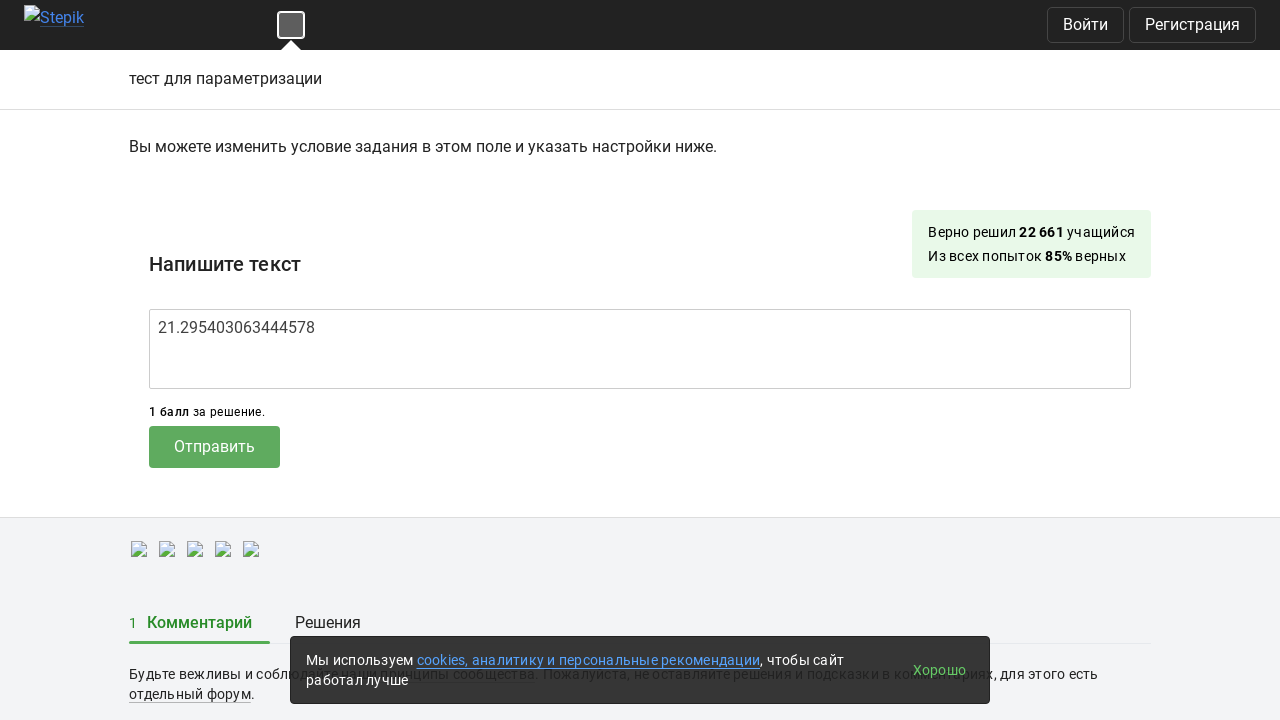

Clicked submit button to submit answer at (214, 447) on .submit-submission
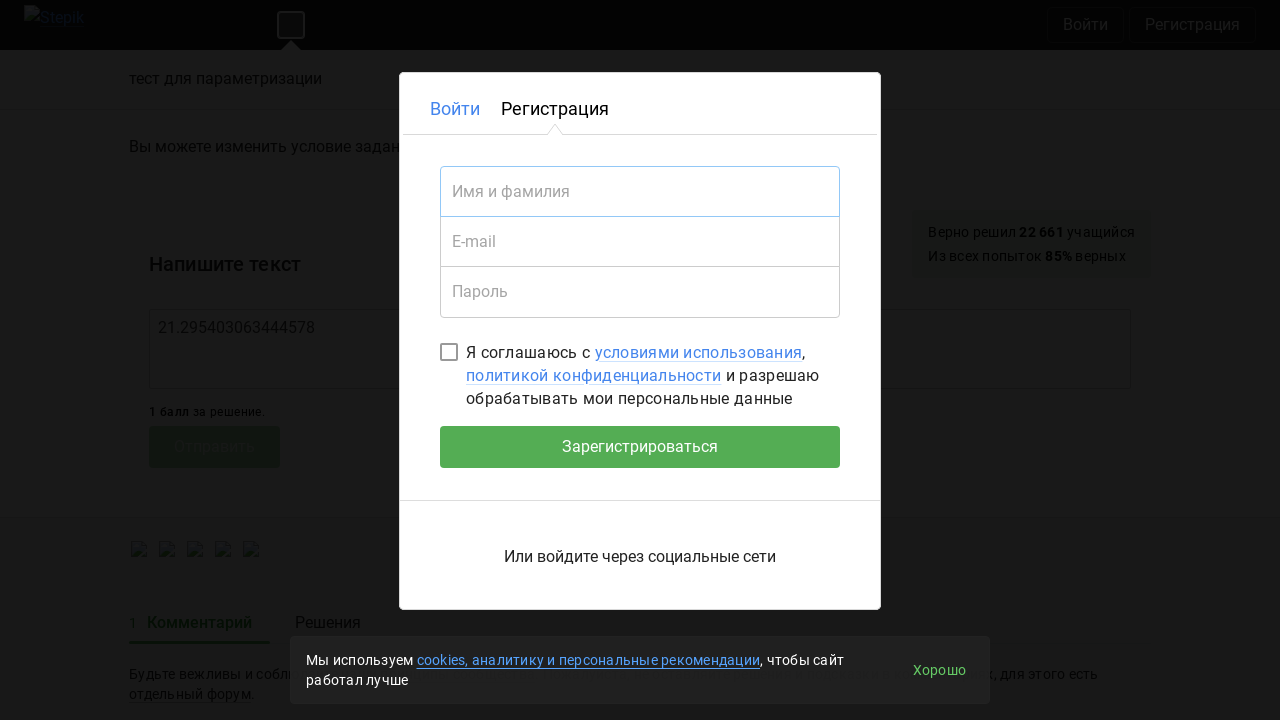

Waited for submission to process
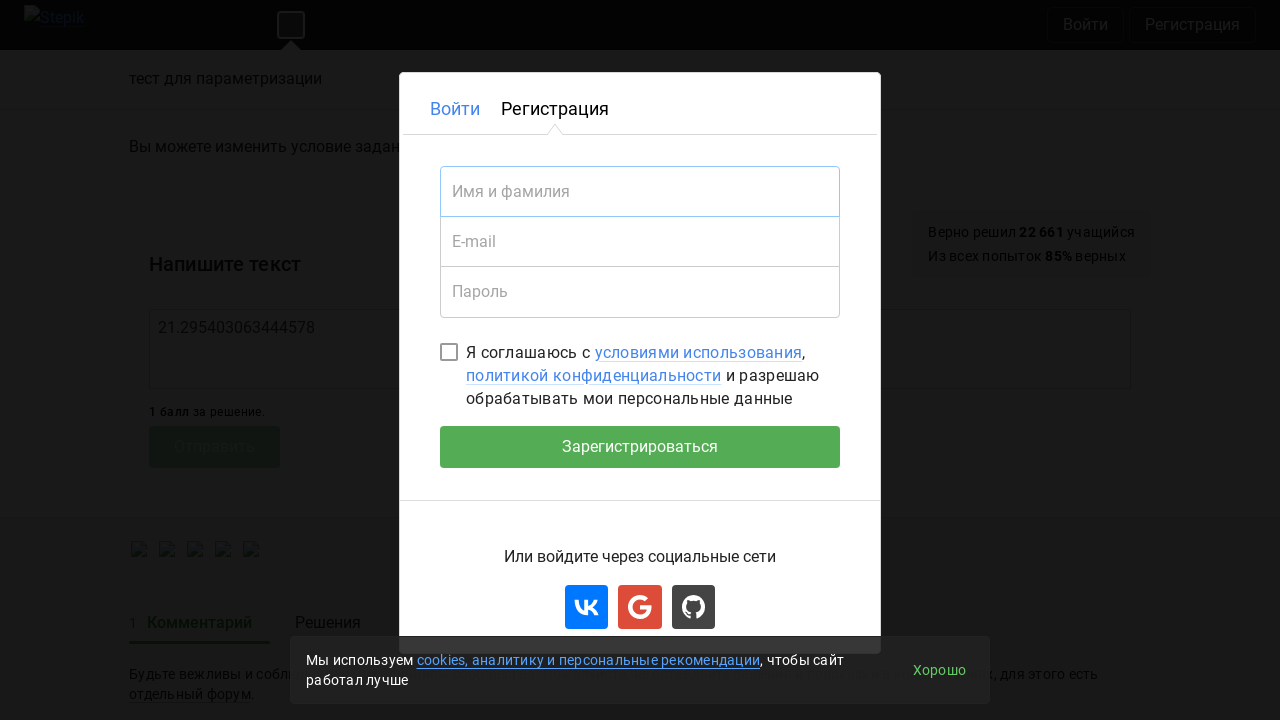

Navigated to fourth lesson (236898)
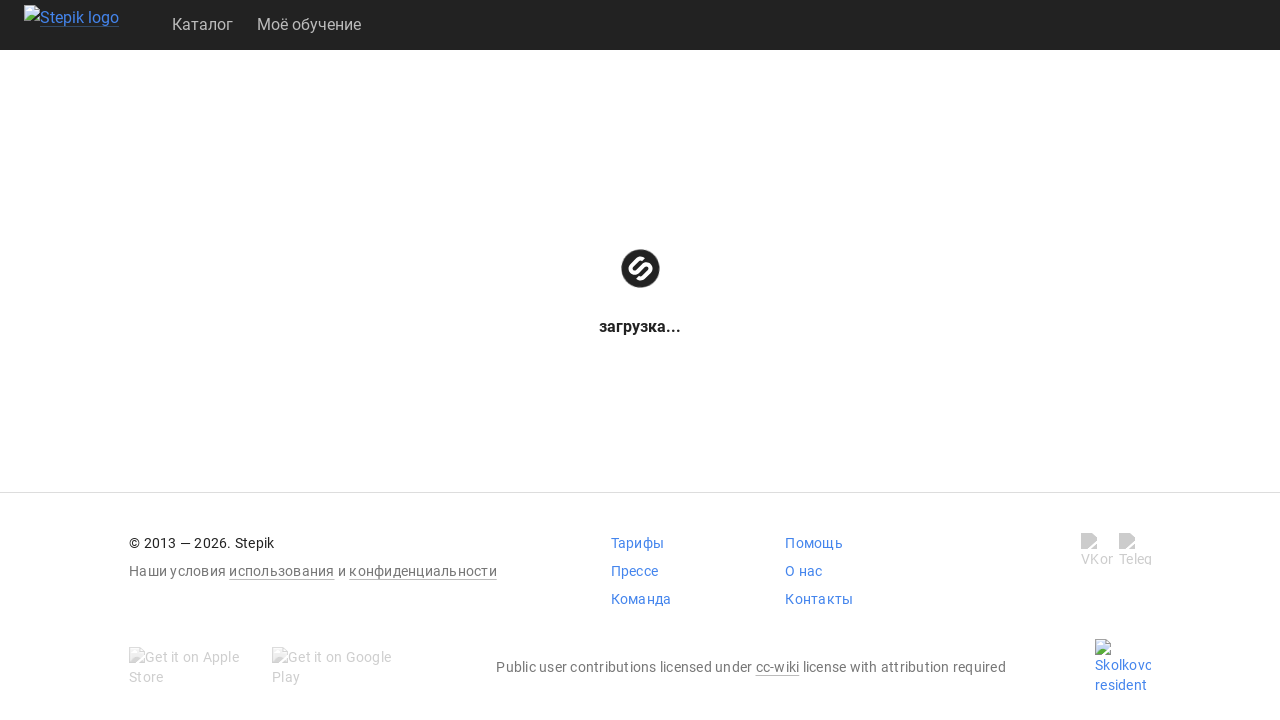

Waited for textarea element to load on fourth lesson
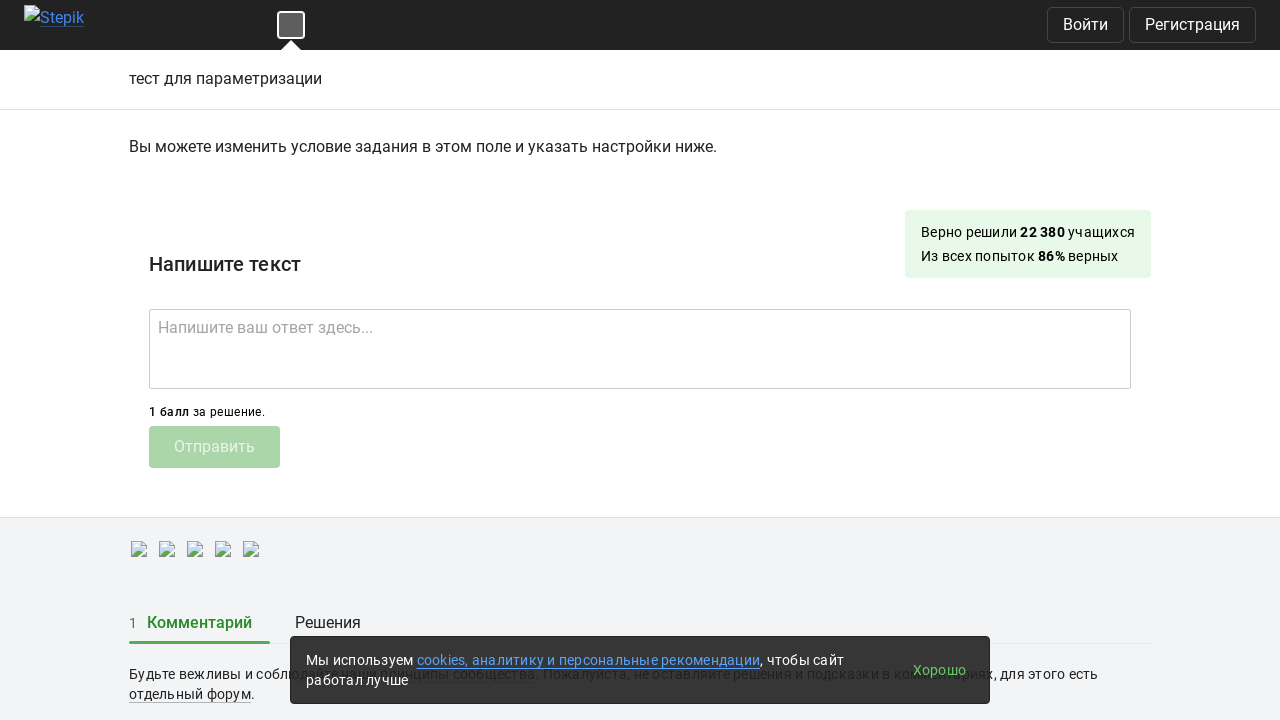

Filled textarea with computed logarithmic answer on textarea
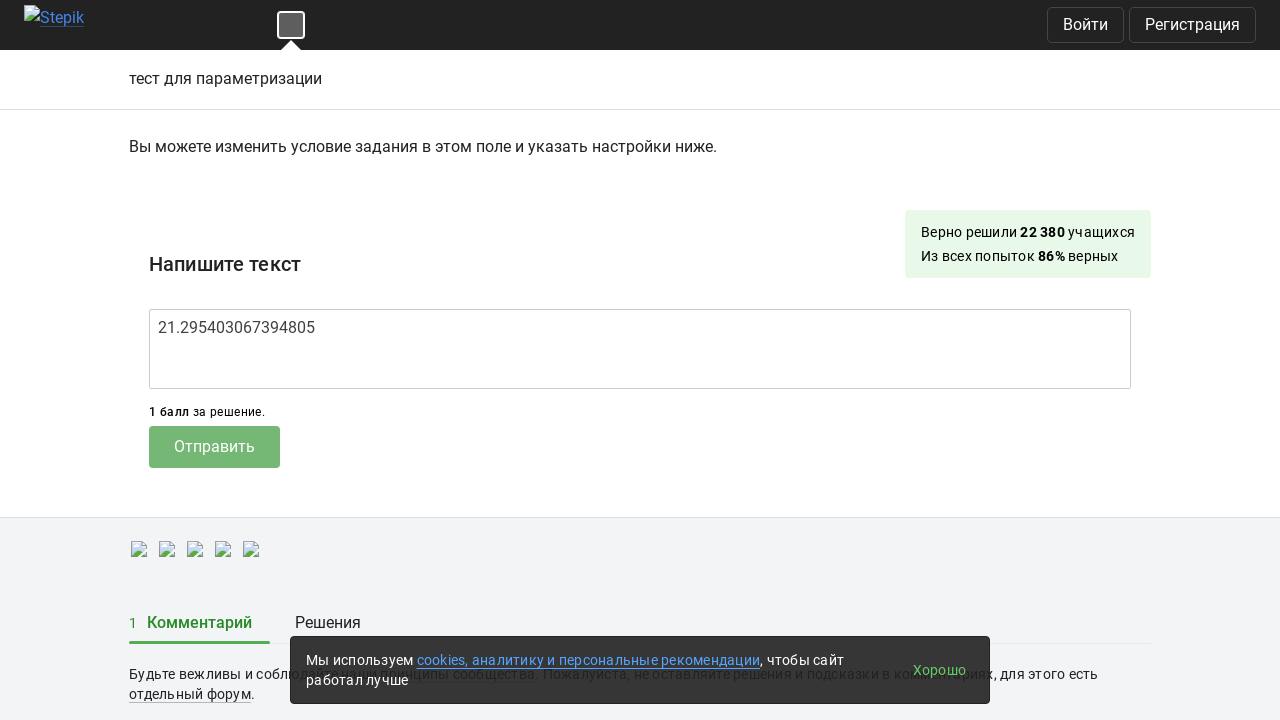

Clicked submit button to submit answer at (214, 447) on .submit-submission
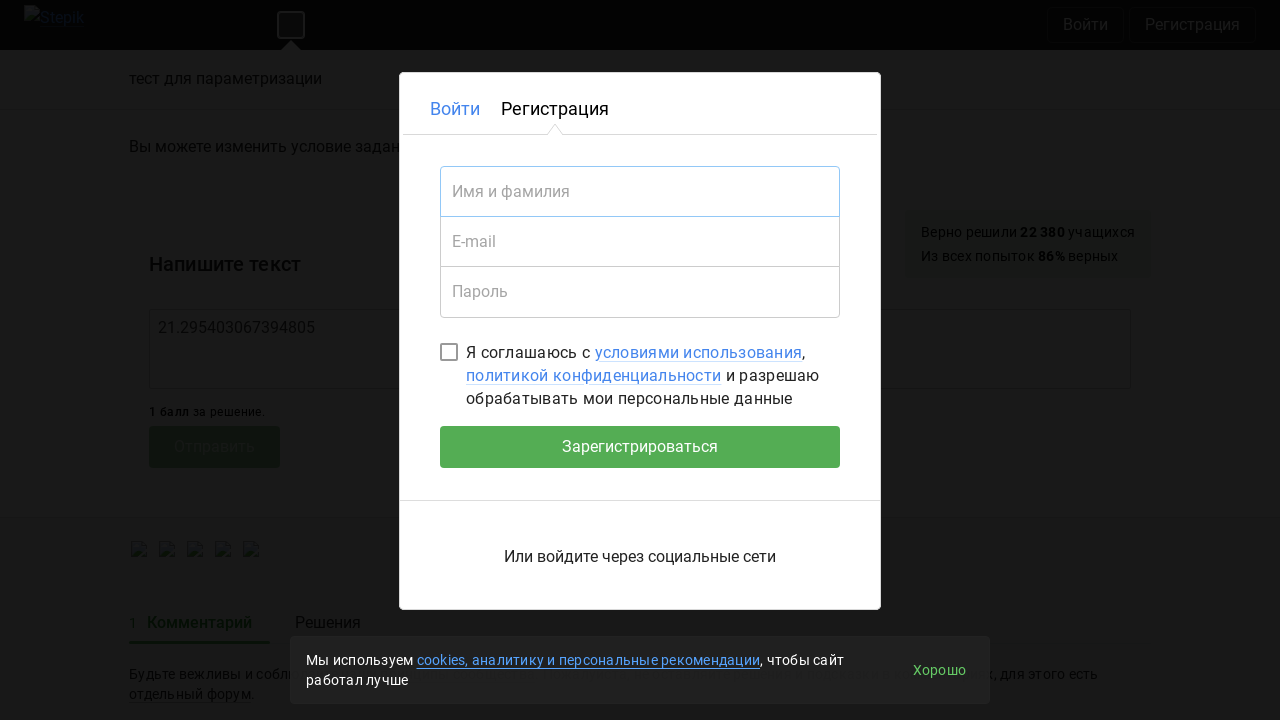

Waited for submission to process
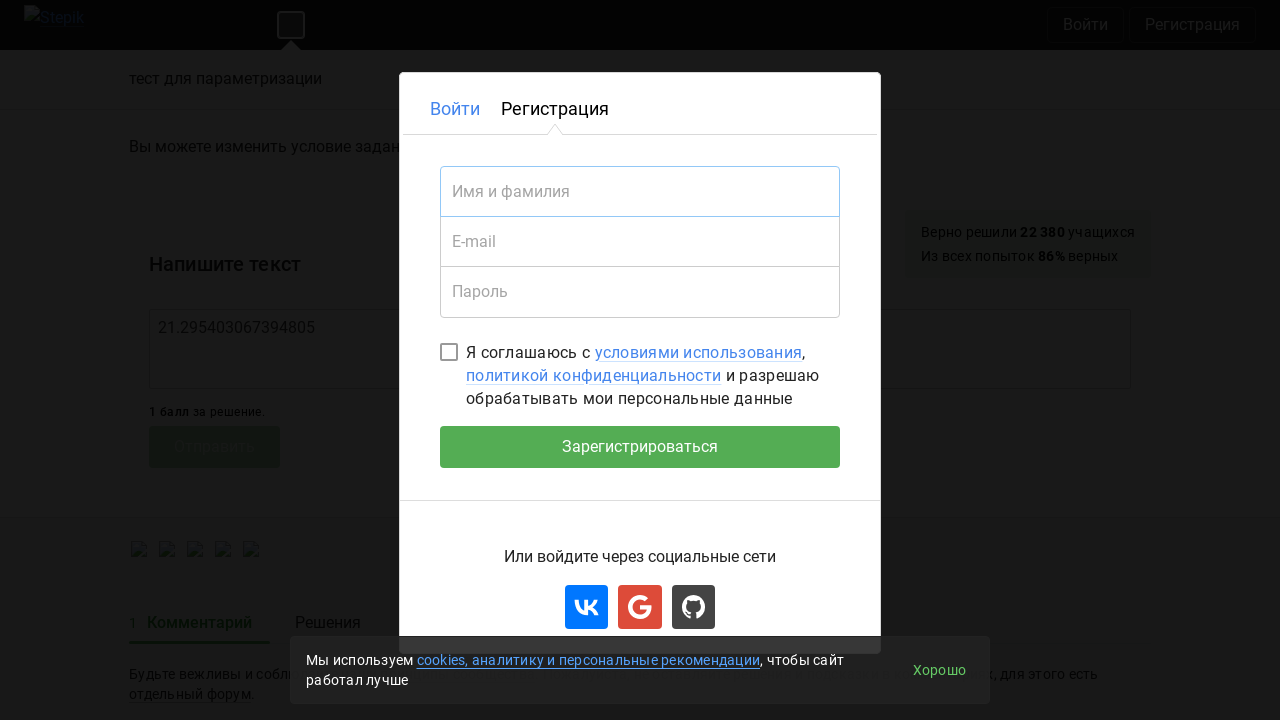

Navigated to fifth lesson (236899)
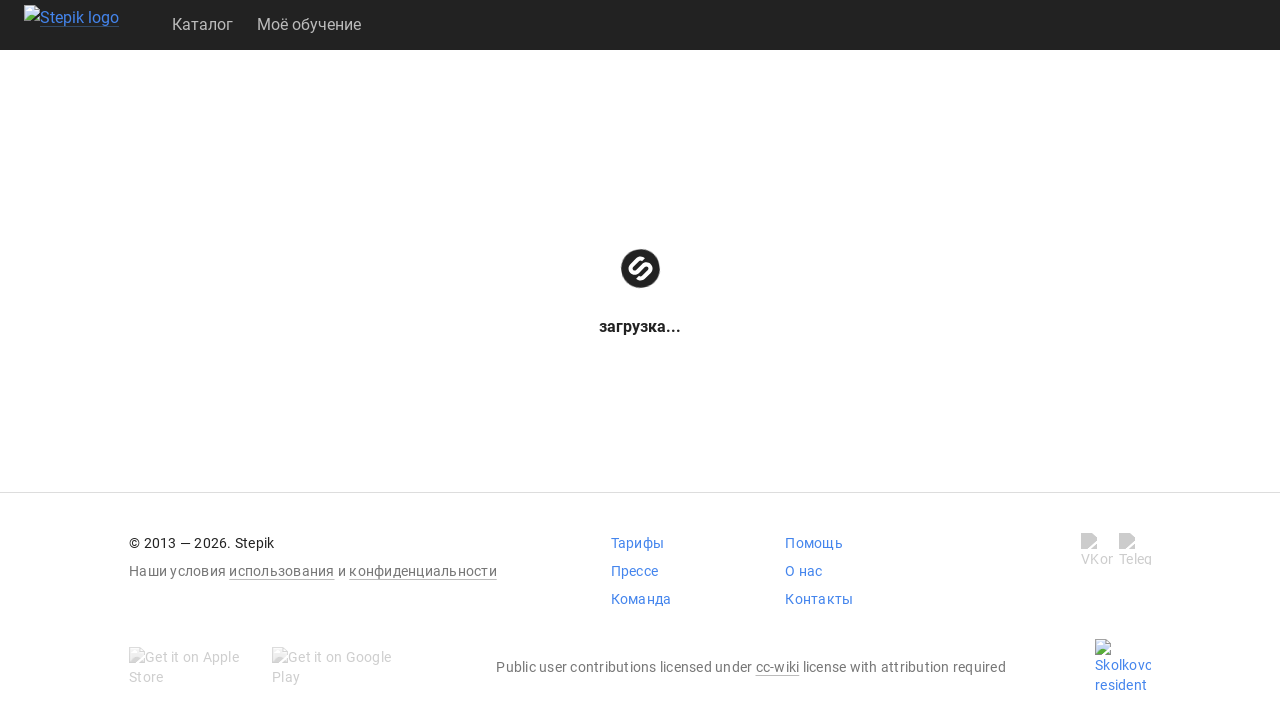

Waited for textarea element to load on fifth lesson
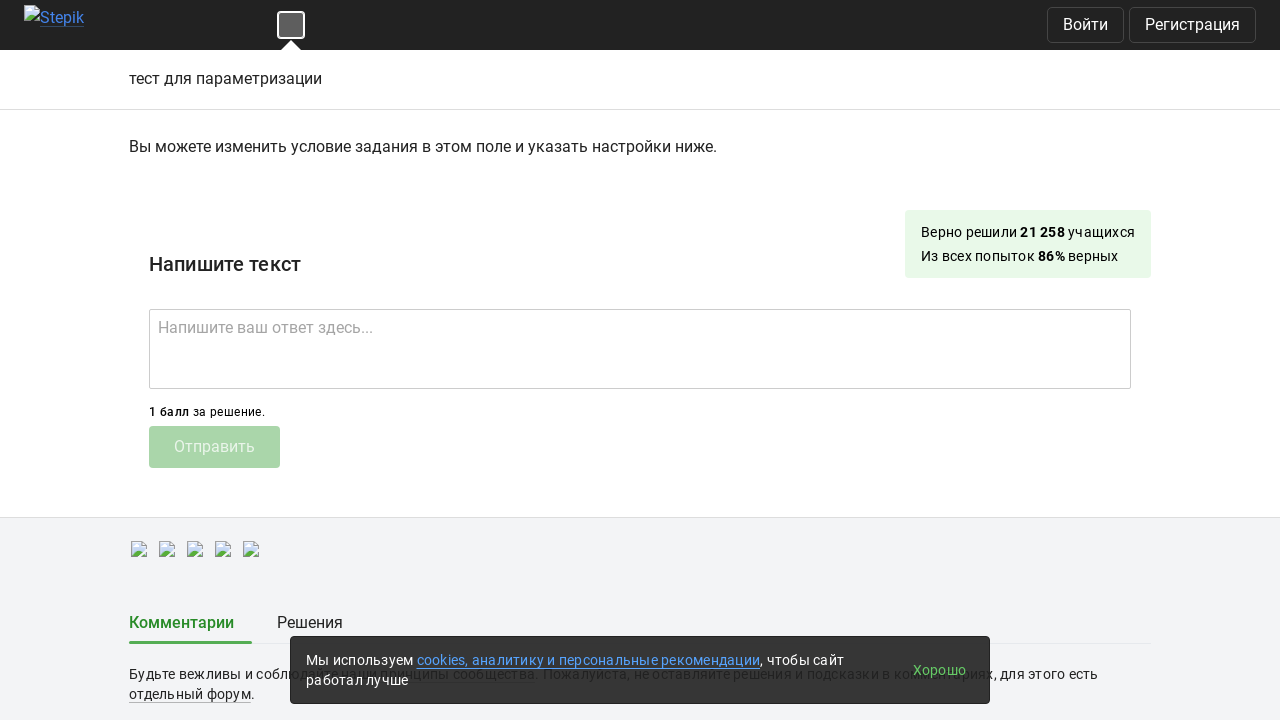

Filled textarea with computed logarithmic answer on textarea
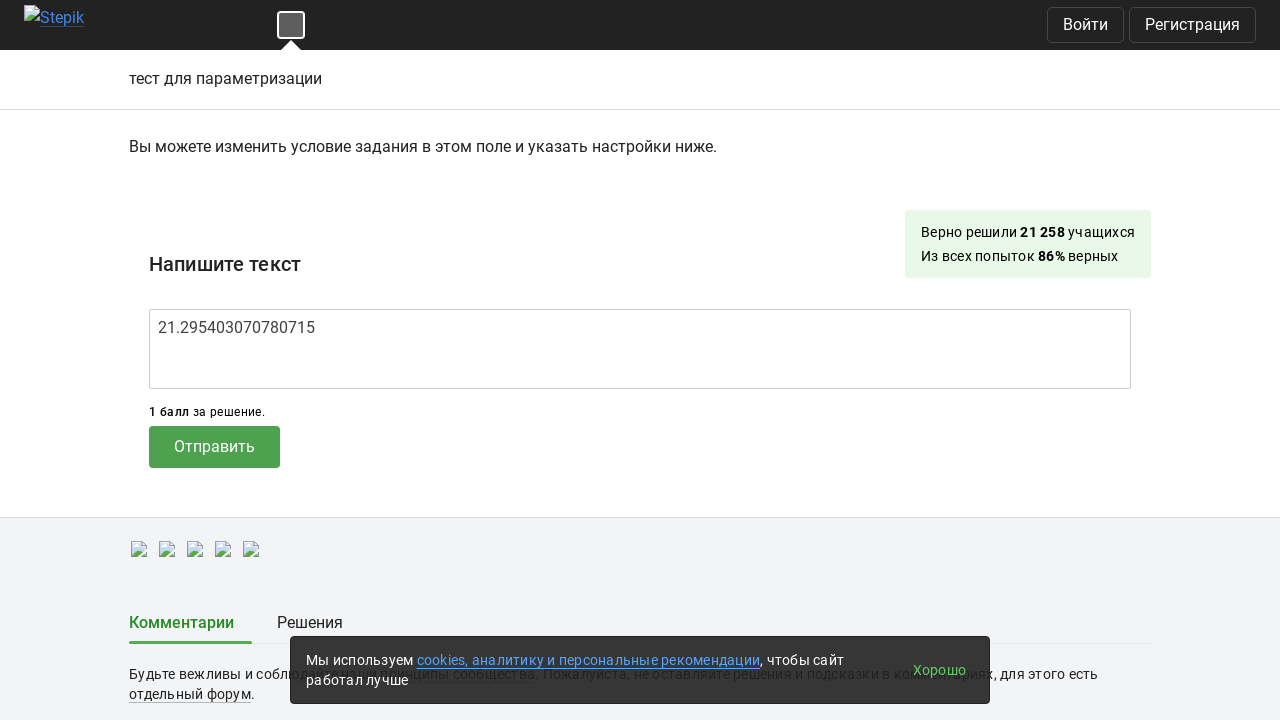

Clicked submit button to submit answer at (214, 447) on .submit-submission
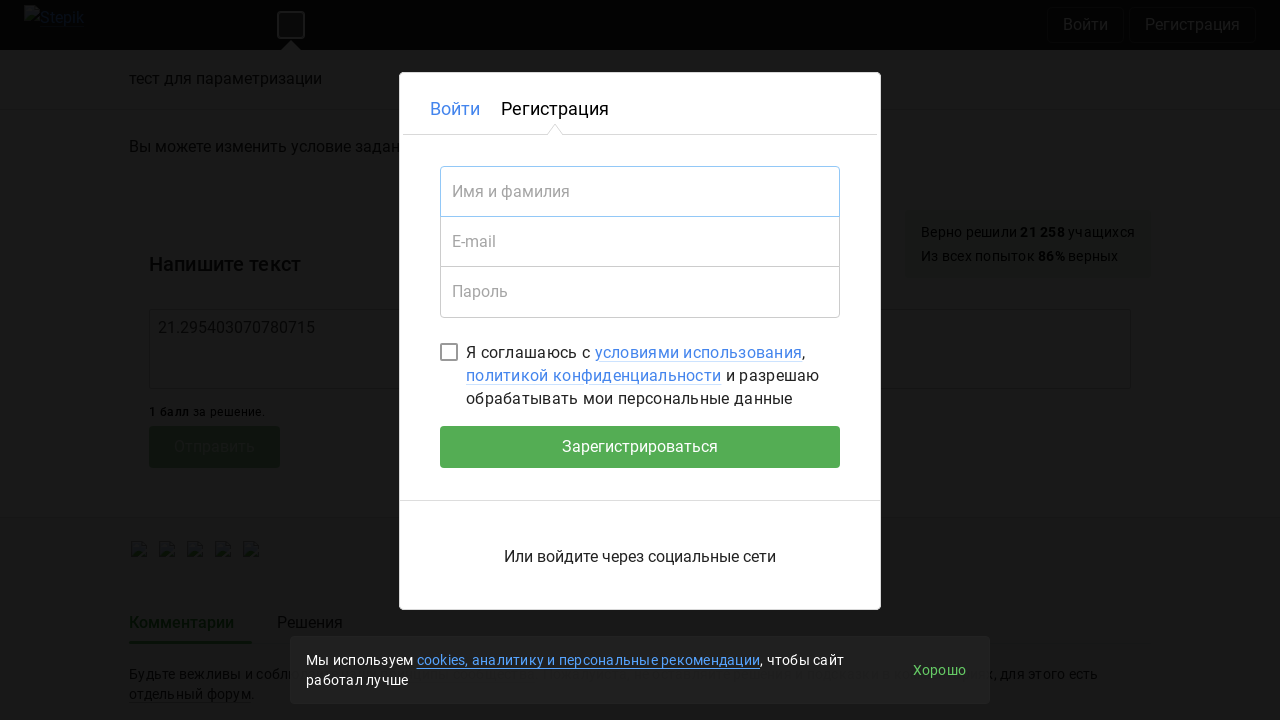

Waited for submission to process
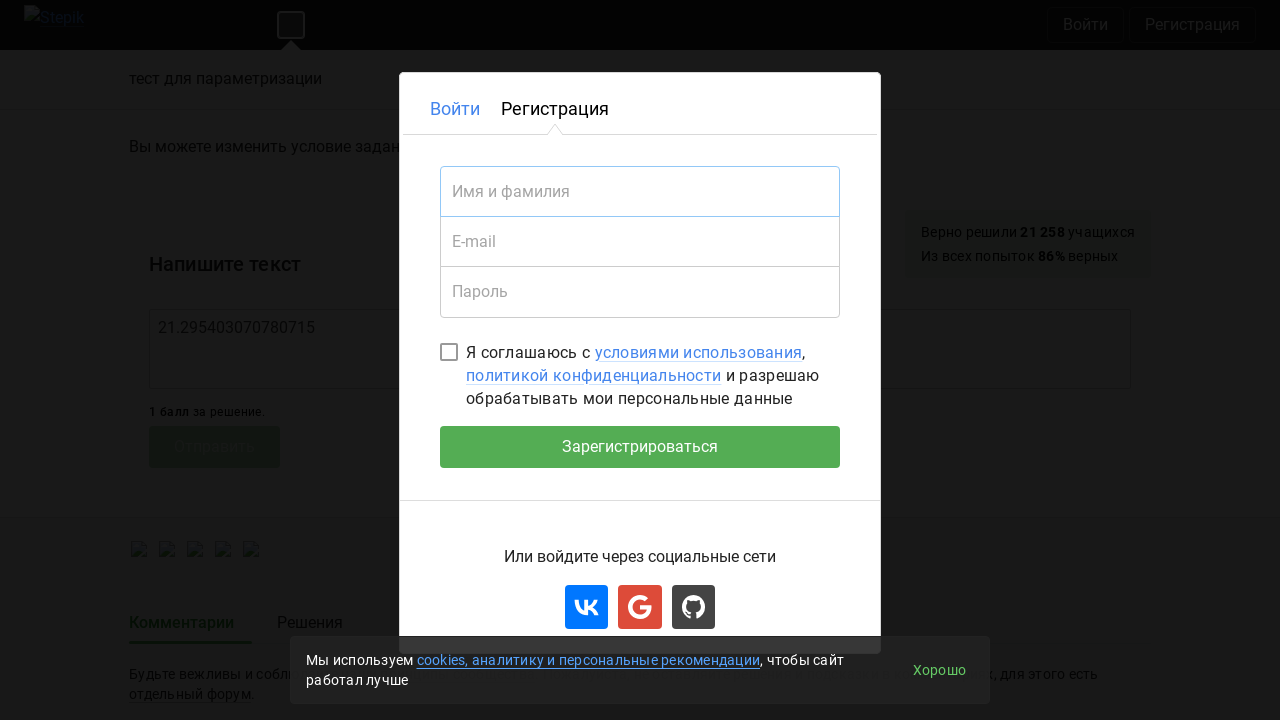

Navigated to sixth lesson (236903)
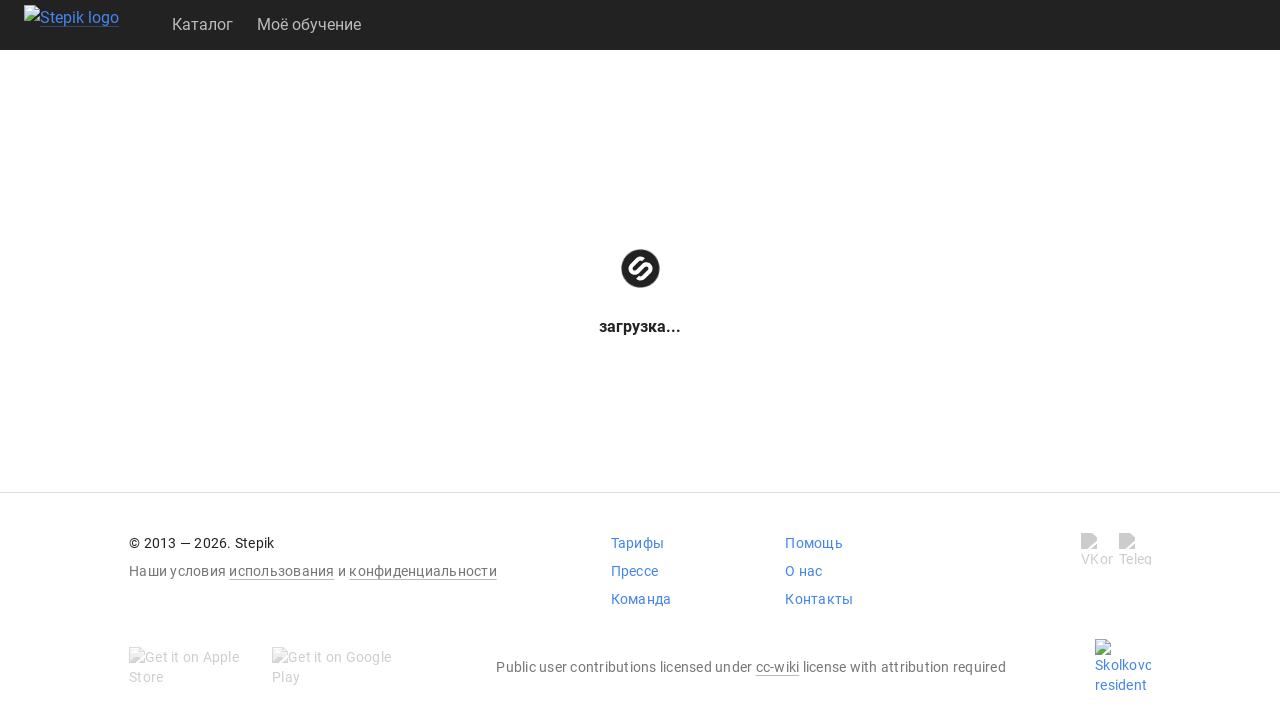

Waited for textarea element to load on sixth lesson
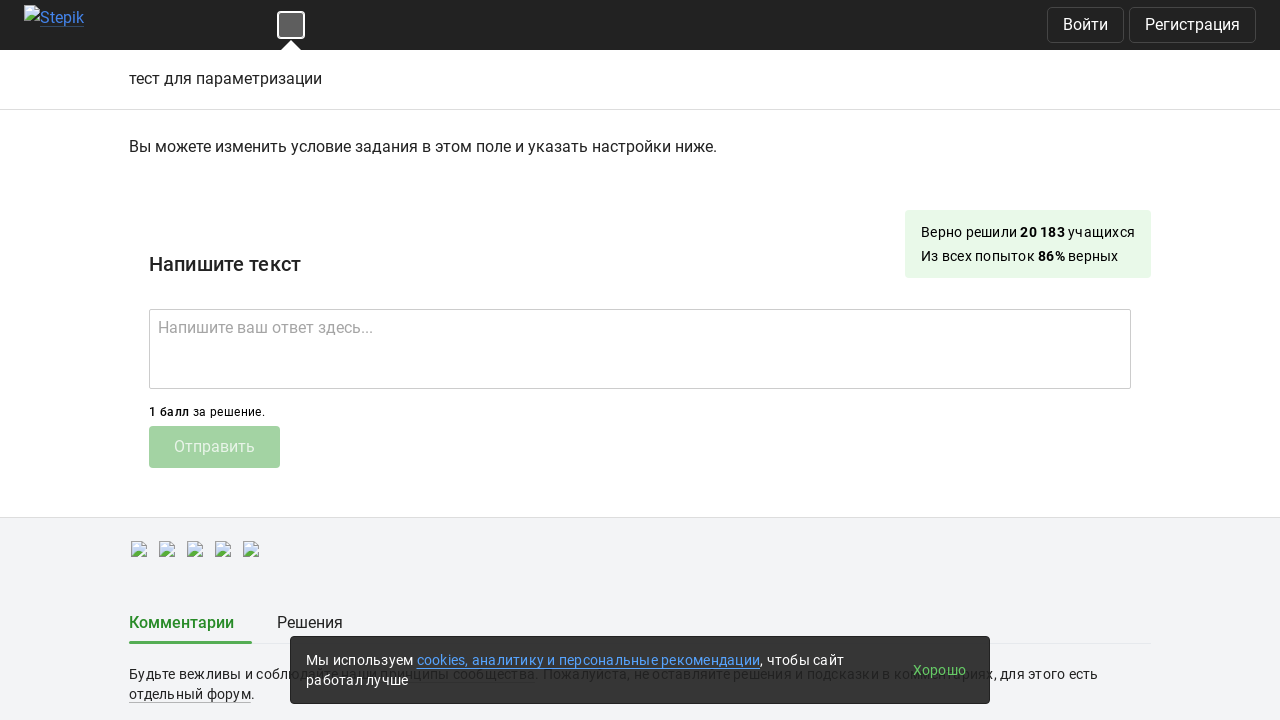

Filled textarea with computed logarithmic answer on textarea
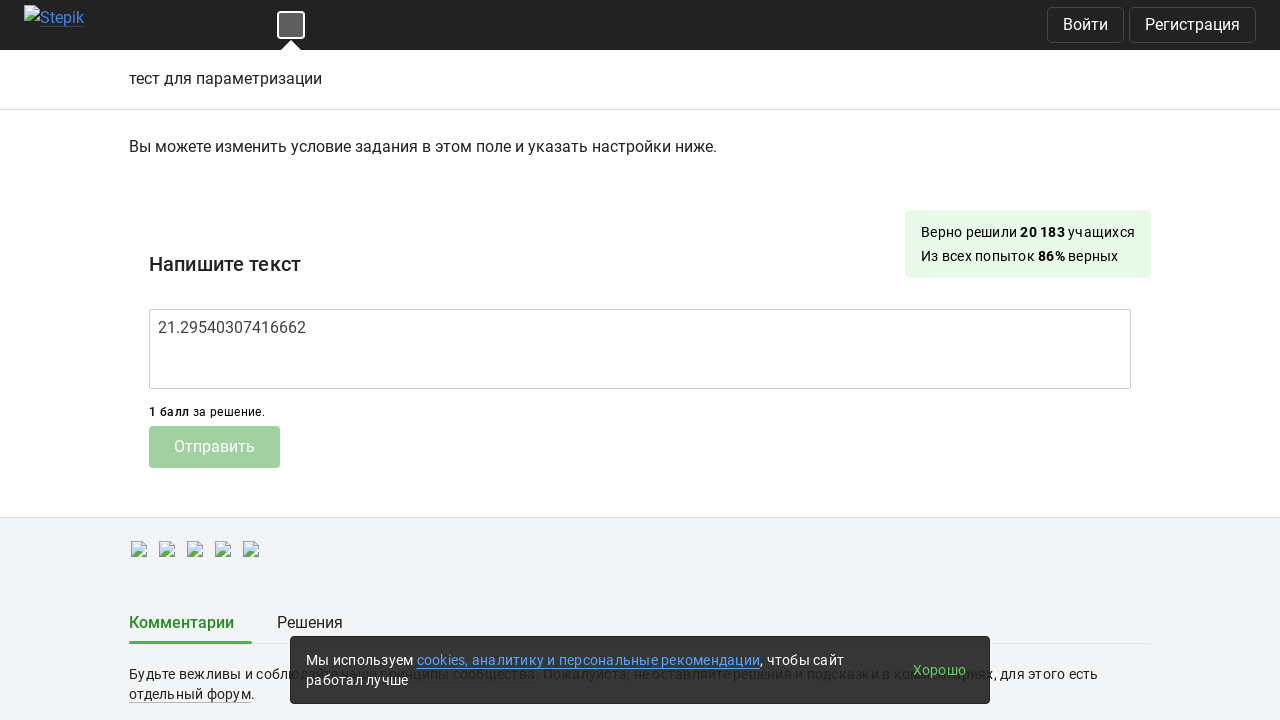

Clicked submit button to submit answer at (214, 447) on .submit-submission
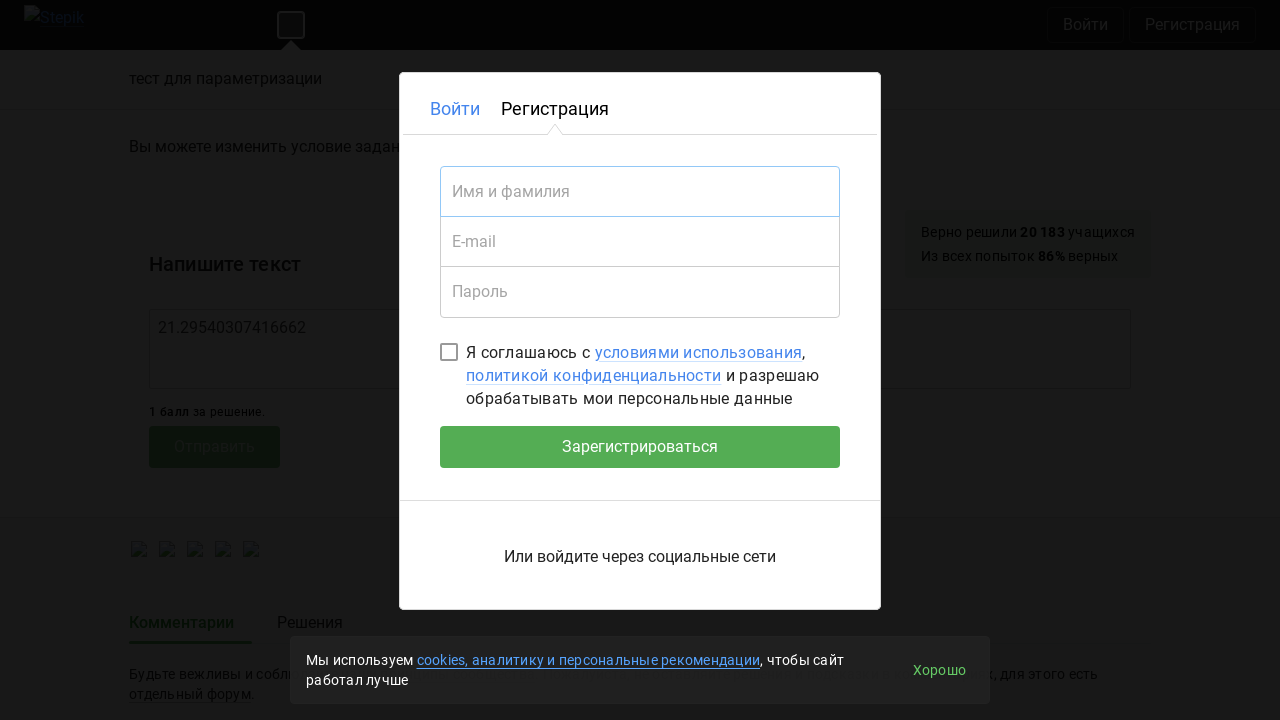

Waited for submission to process
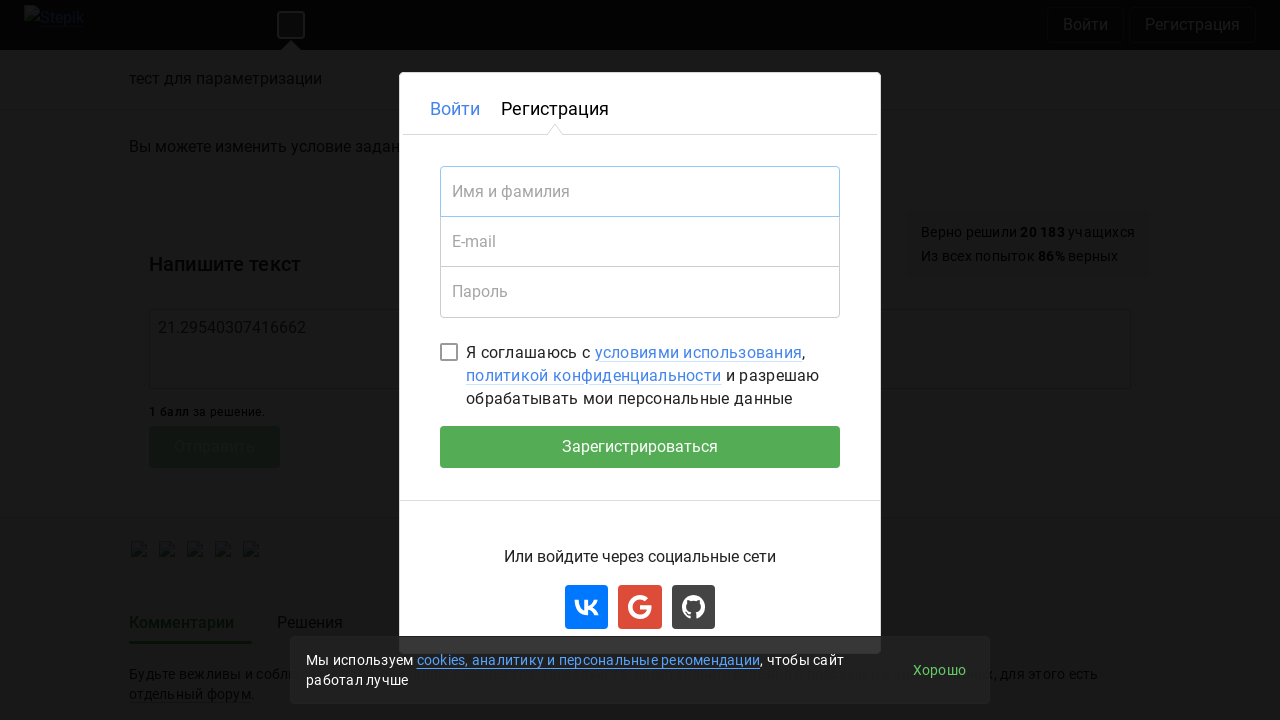

Navigated to seventh lesson (236904)
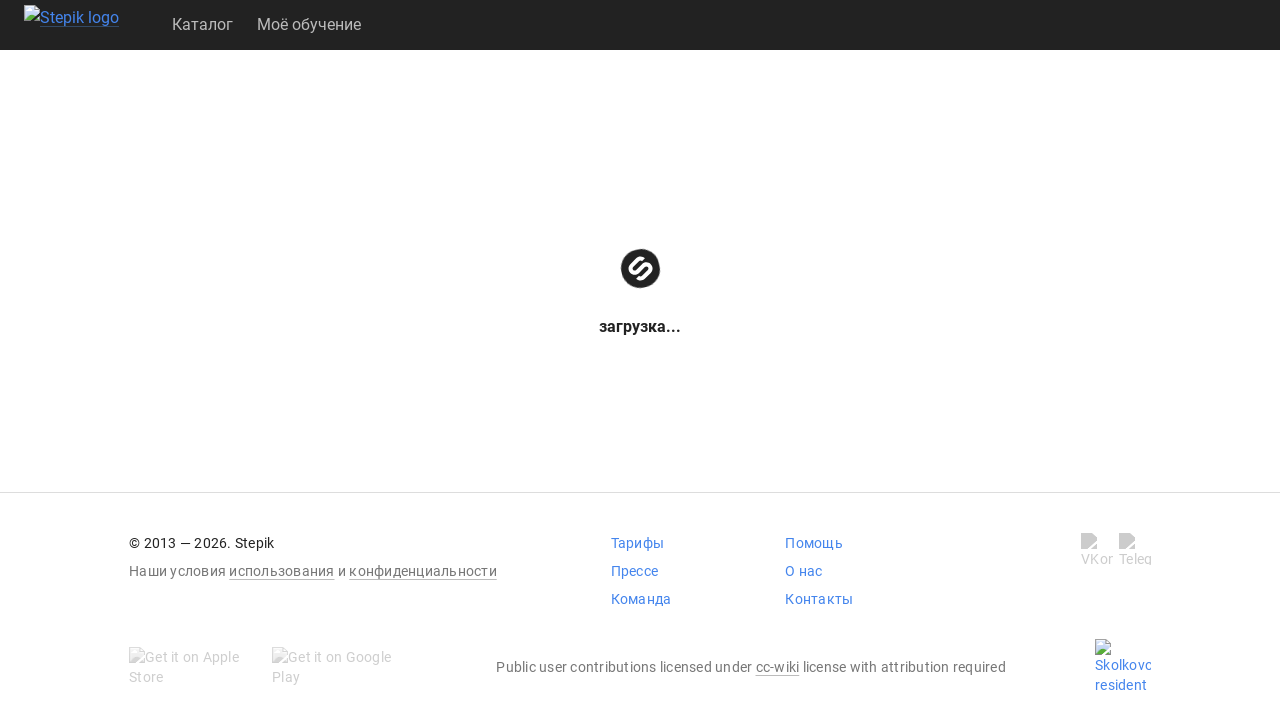

Waited for textarea element to load on seventh lesson
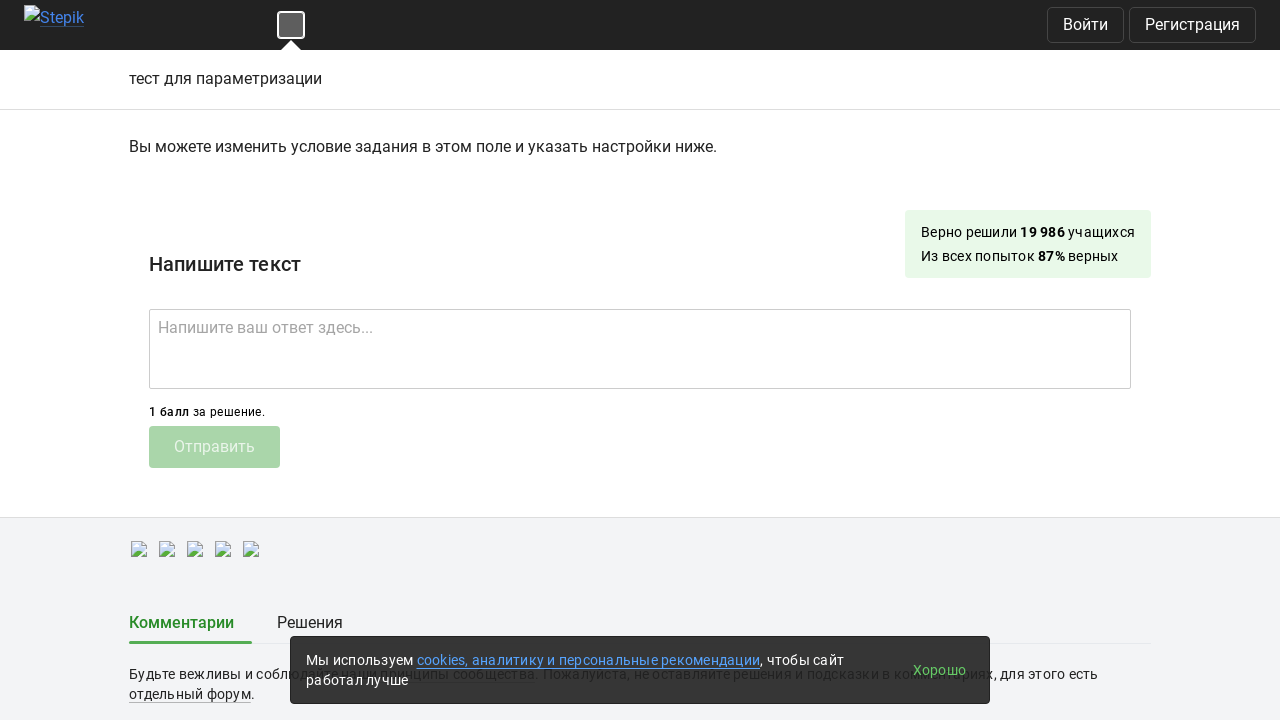

Filled textarea with computed logarithmic answer on textarea
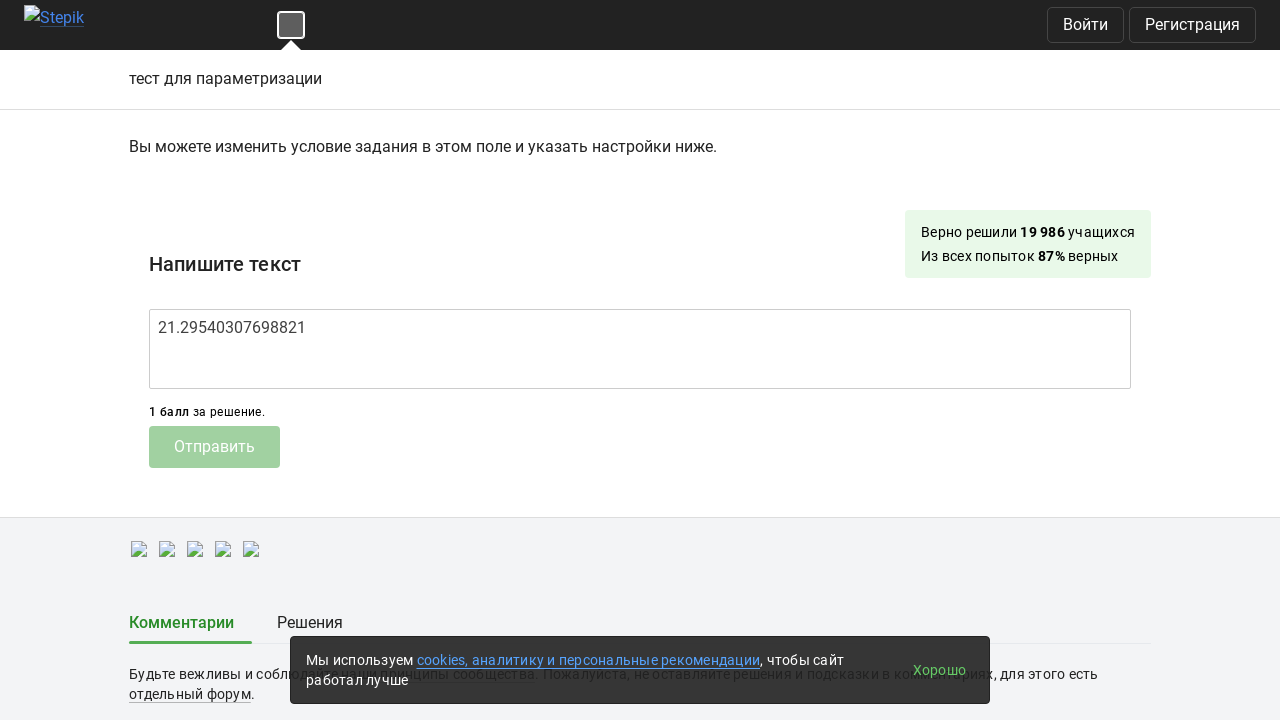

Clicked submit button to submit answer at (214, 447) on .submit-submission
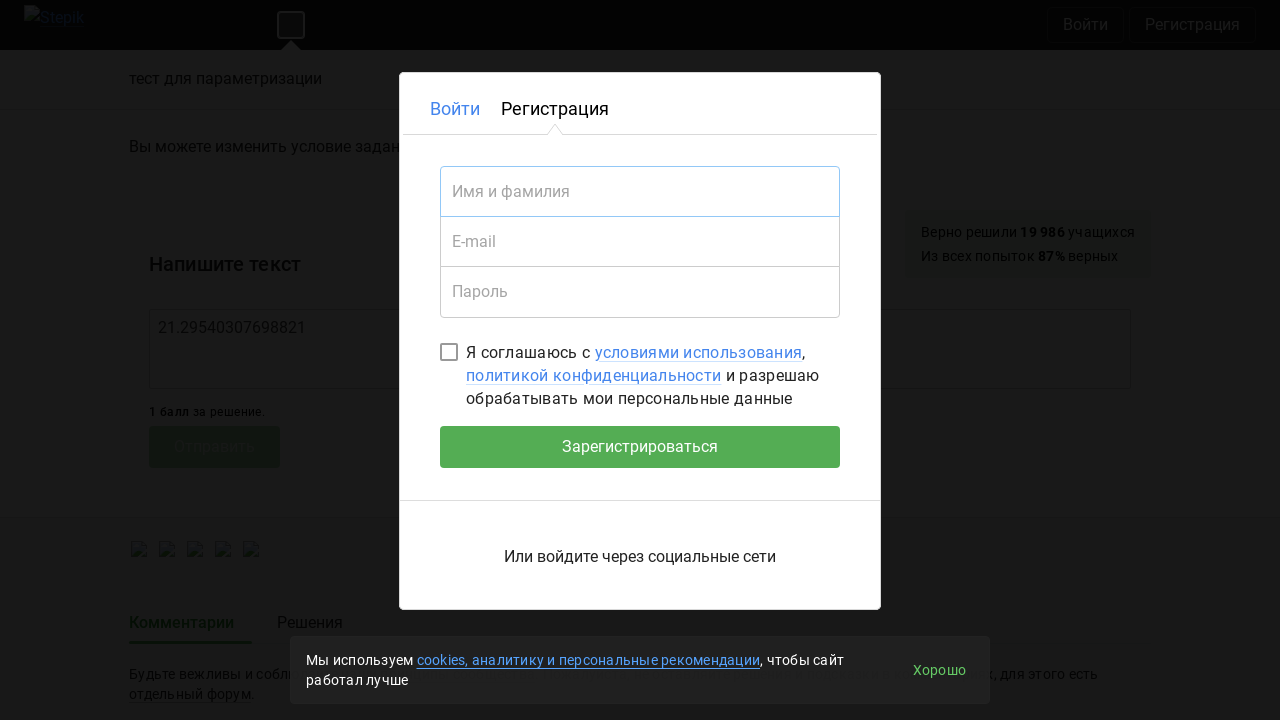

Waited for submission to process
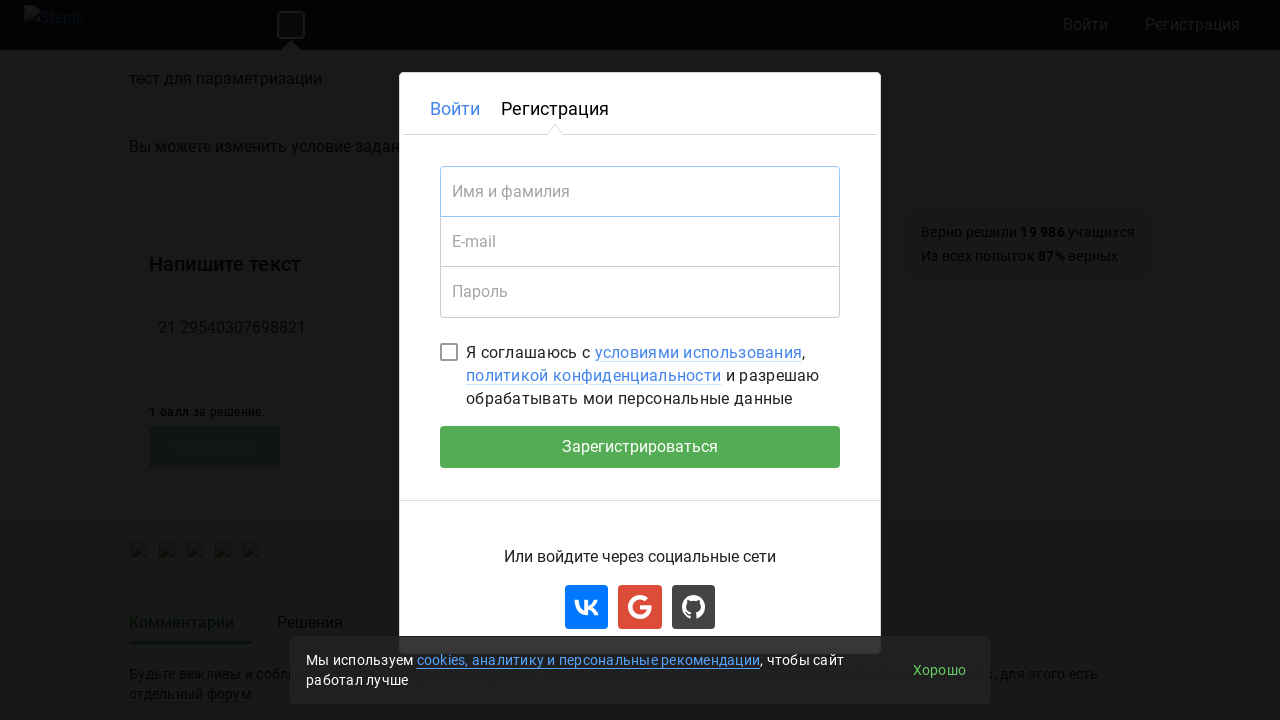

Navigated to eighth lesson (236905)
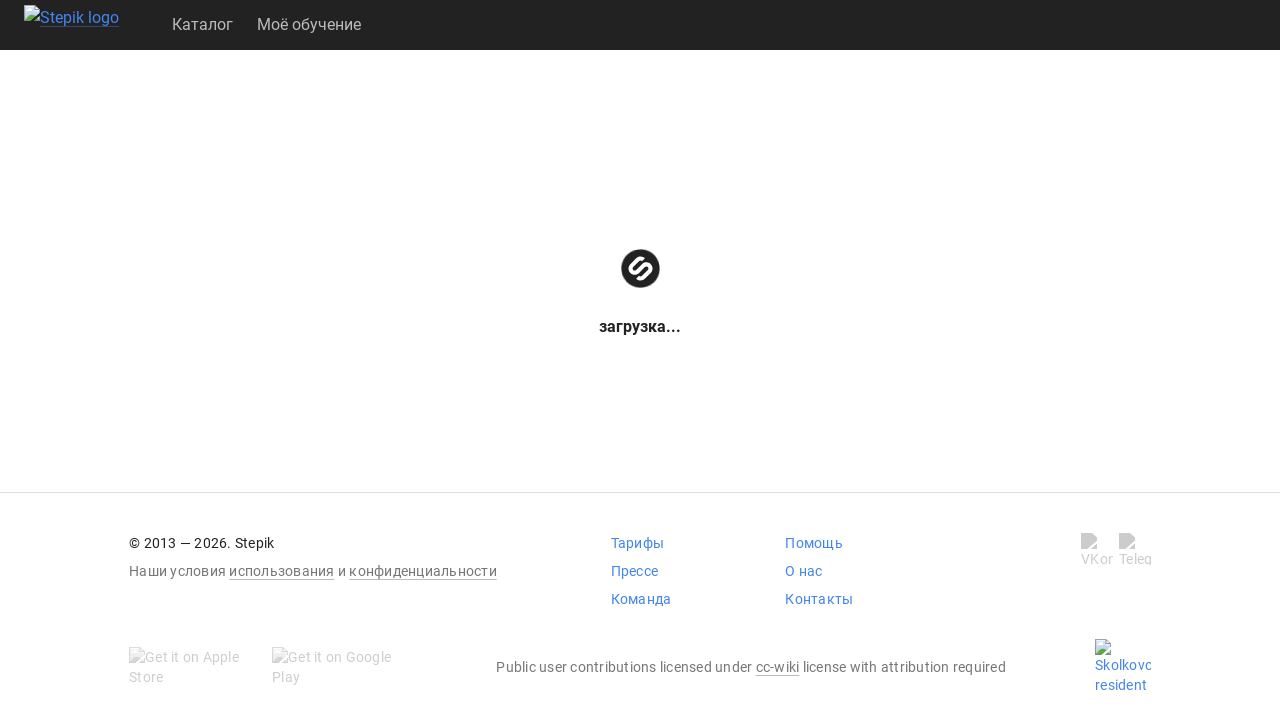

Waited for textarea element to load on eighth lesson
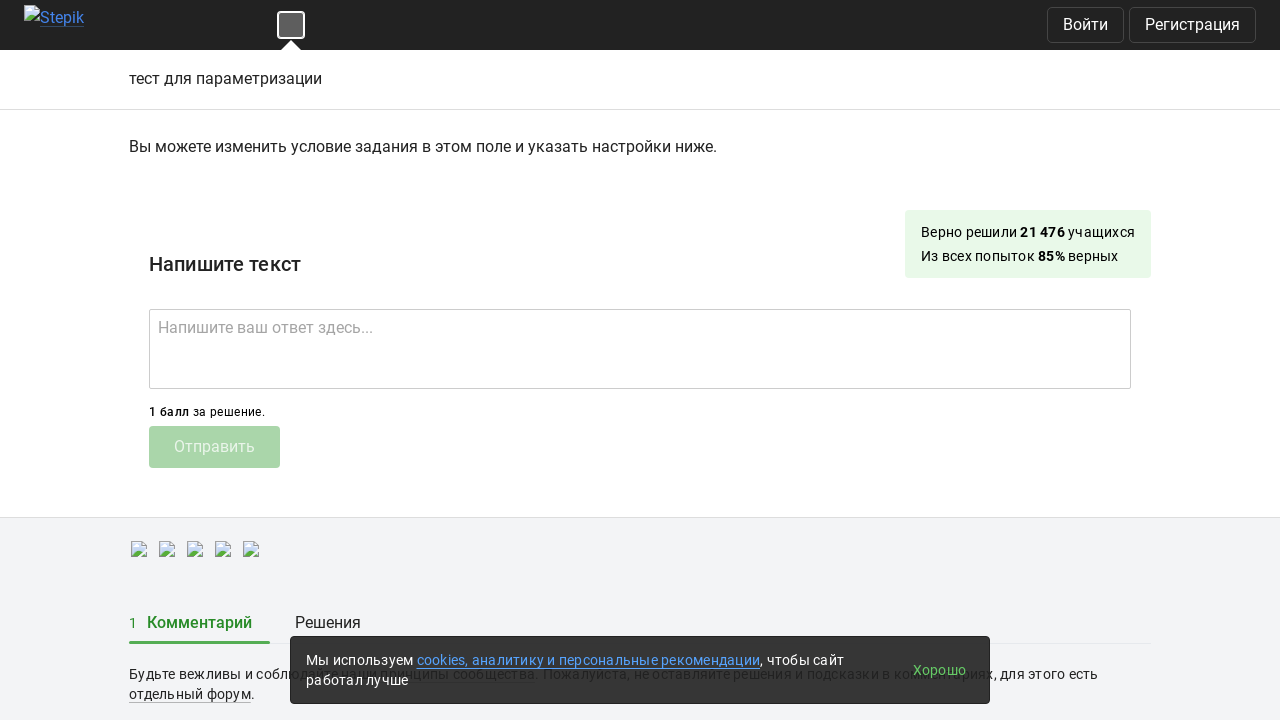

Filled textarea with computed logarithmic answer on textarea
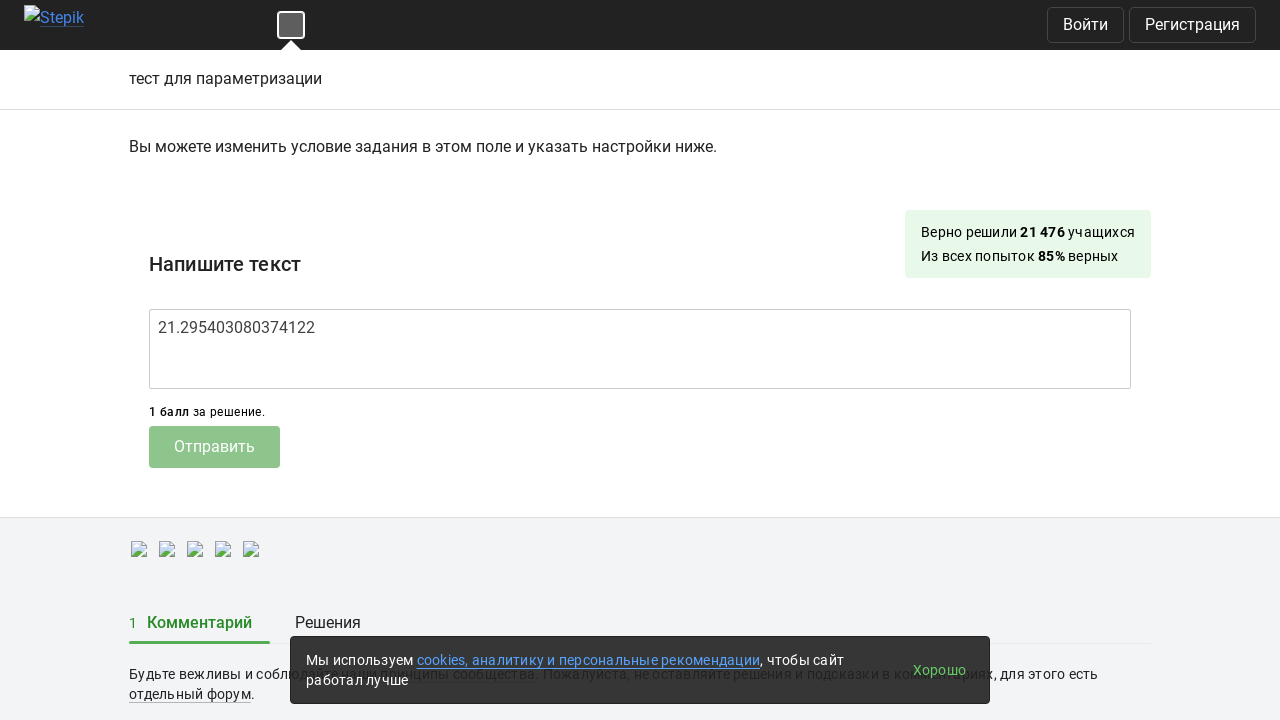

Clicked submit button to submit final answer at (214, 447) on .submit-submission
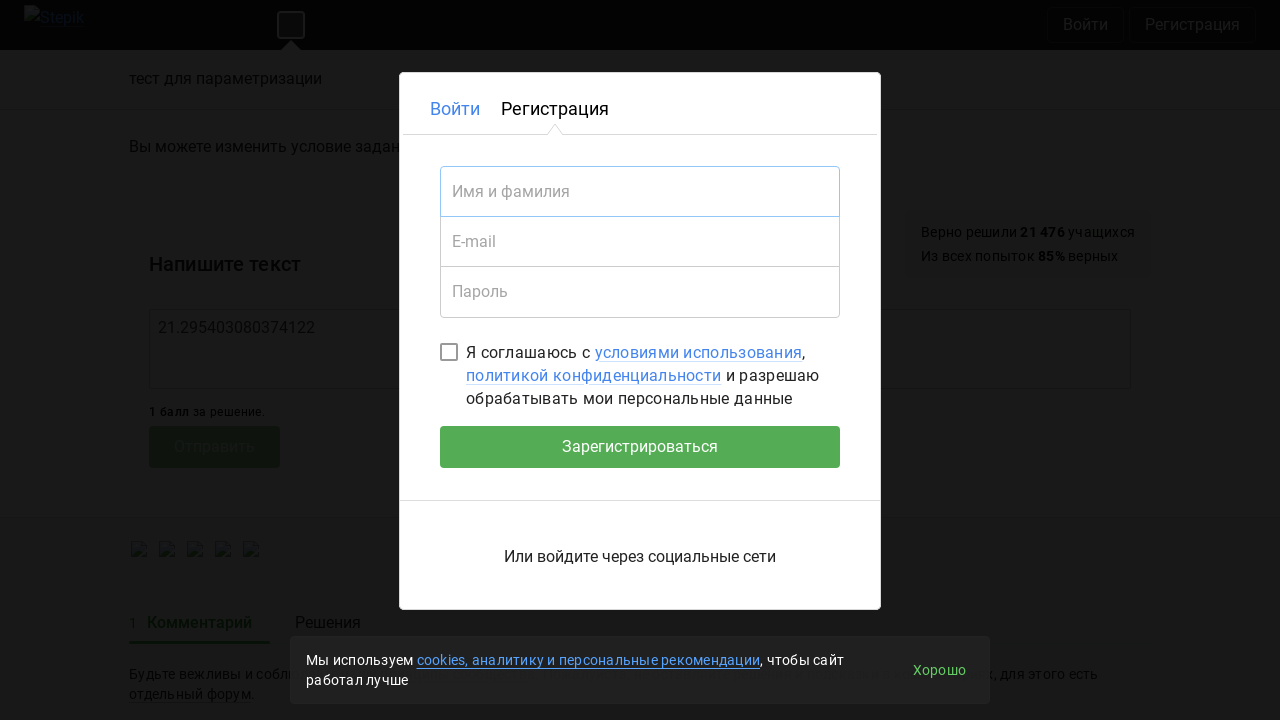

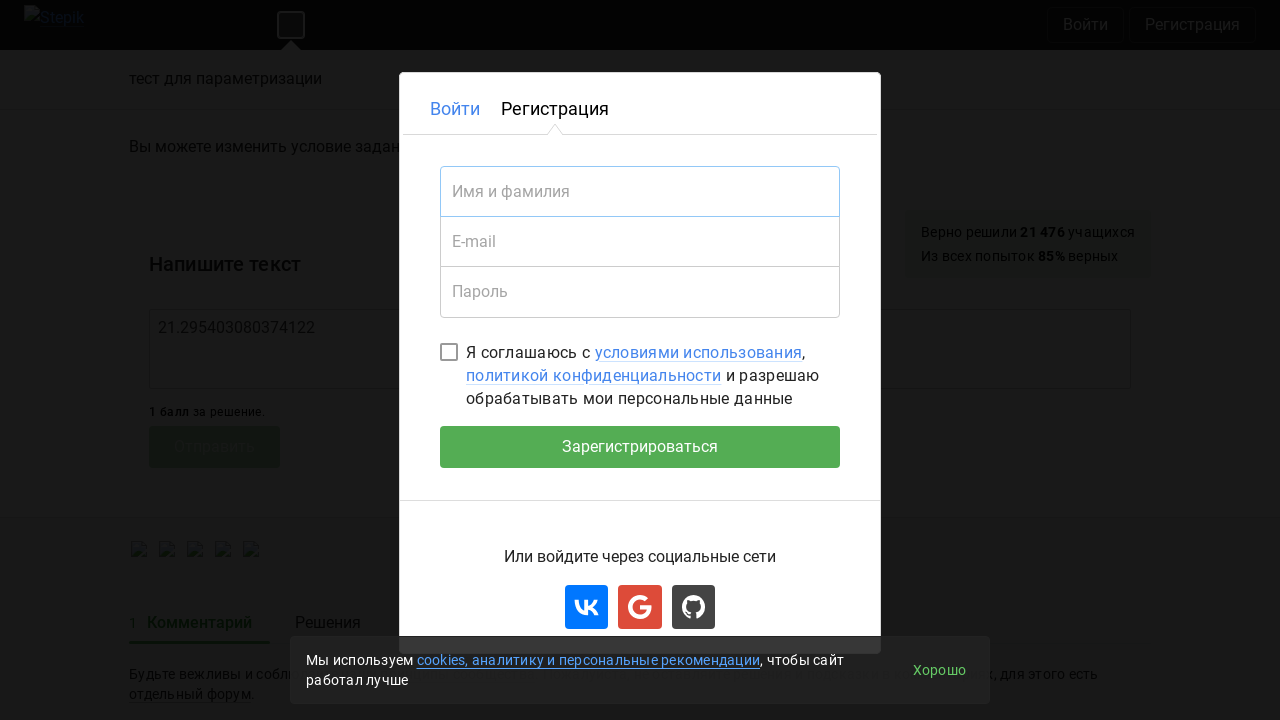